Tests jQuery UI date picker functionality by opening the calendar widget, navigating to a specific month and year, and selecting a date

Starting URL: https://jqueryui.com/datepicker/

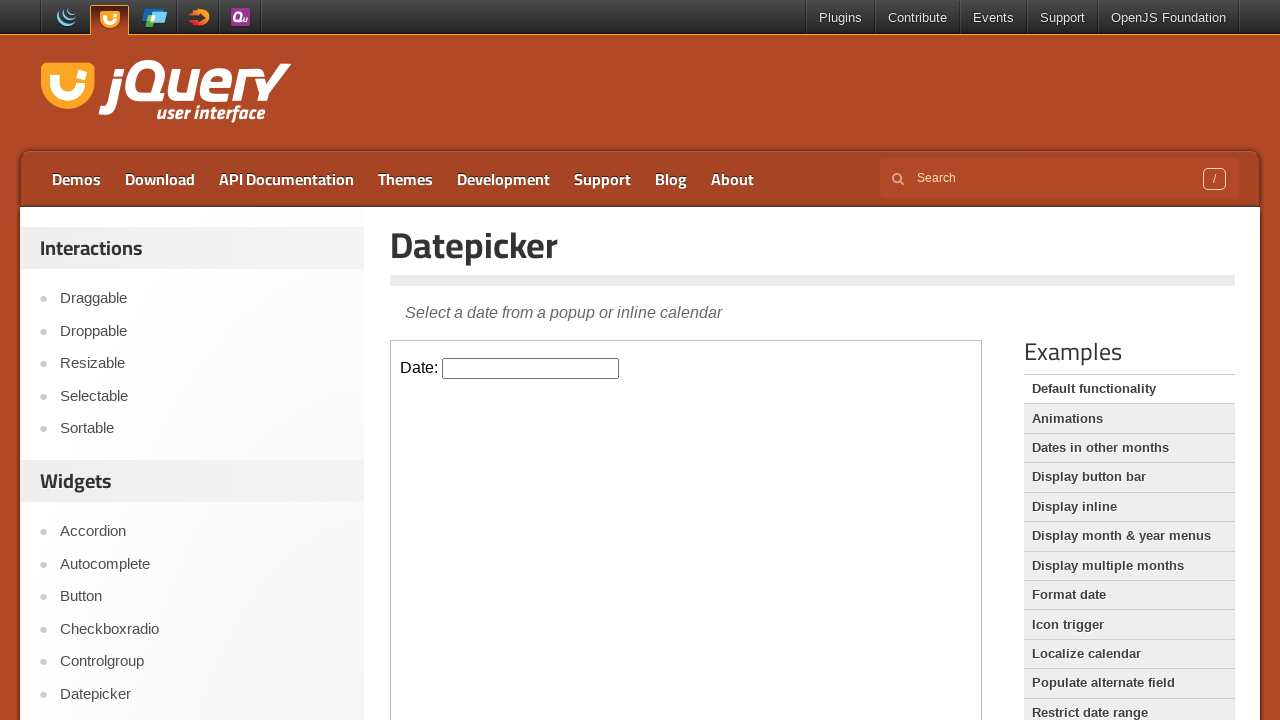

Located the iframe containing the date picker
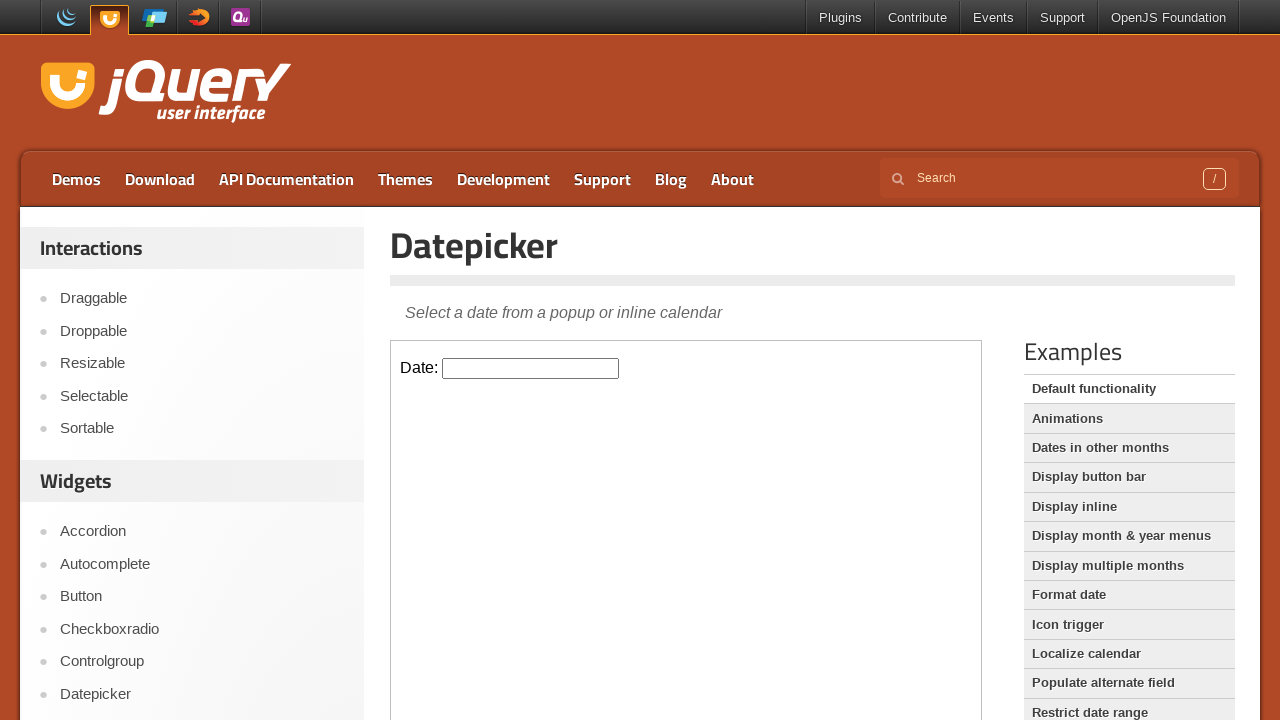

Clicked on the date picker input to open the calendar widget at (531, 368) on iframe >> nth=0 >> internal:control=enter-frame >> input#datepicker
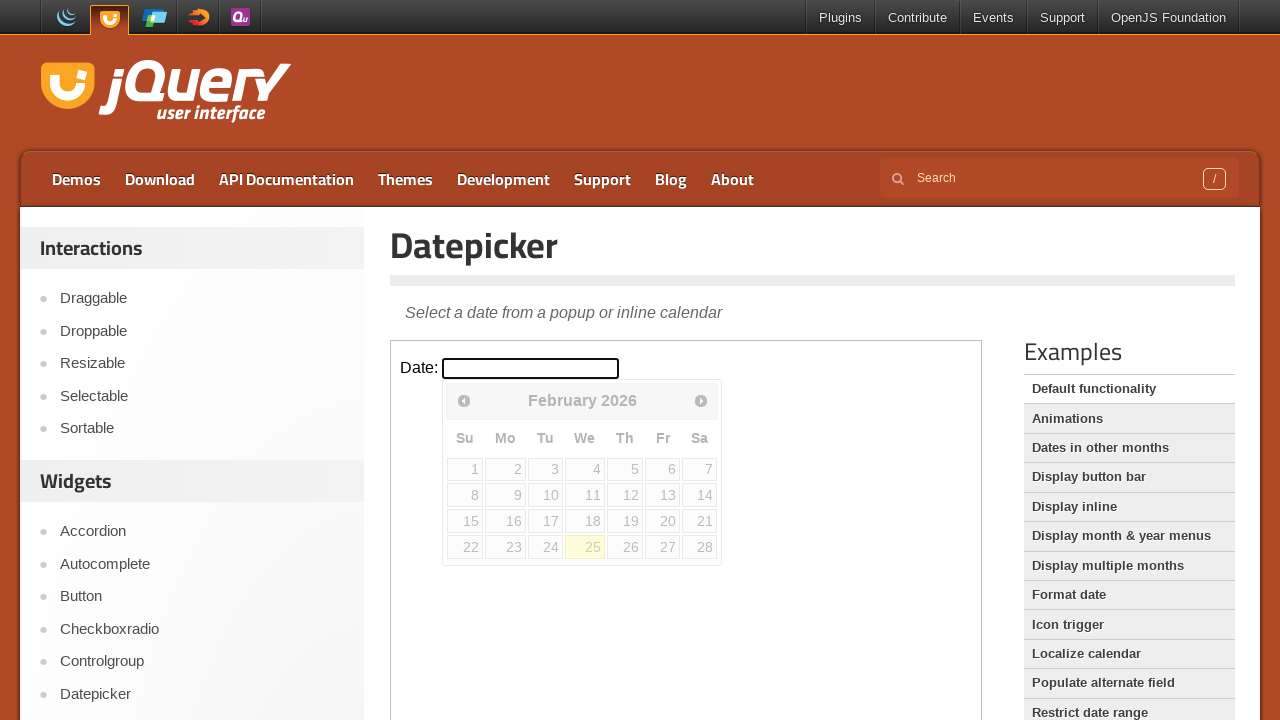

Clicked previous month button - currently viewing February 2026 at (464, 400) on iframe >> nth=0 >> internal:control=enter-frame >> span.ui-icon.ui-icon-circle-t
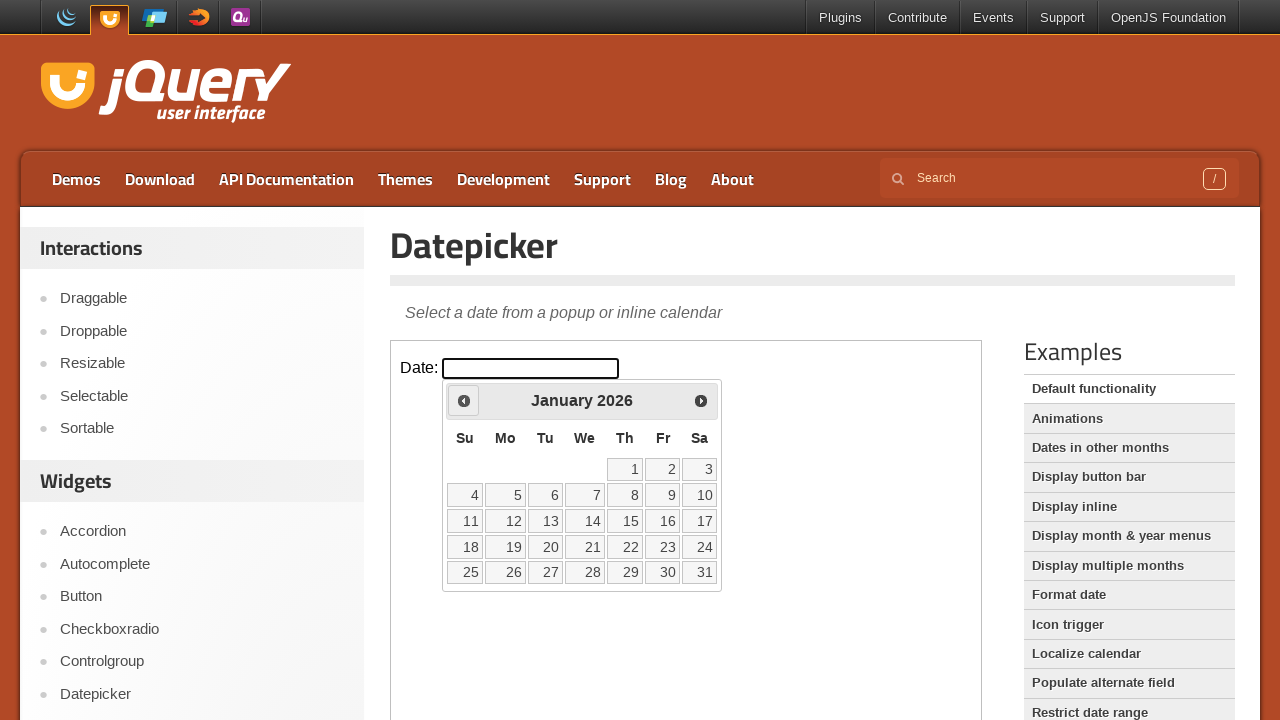

Clicked previous month button - currently viewing January 2026 at (464, 400) on iframe >> nth=0 >> internal:control=enter-frame >> span.ui-icon.ui-icon-circle-t
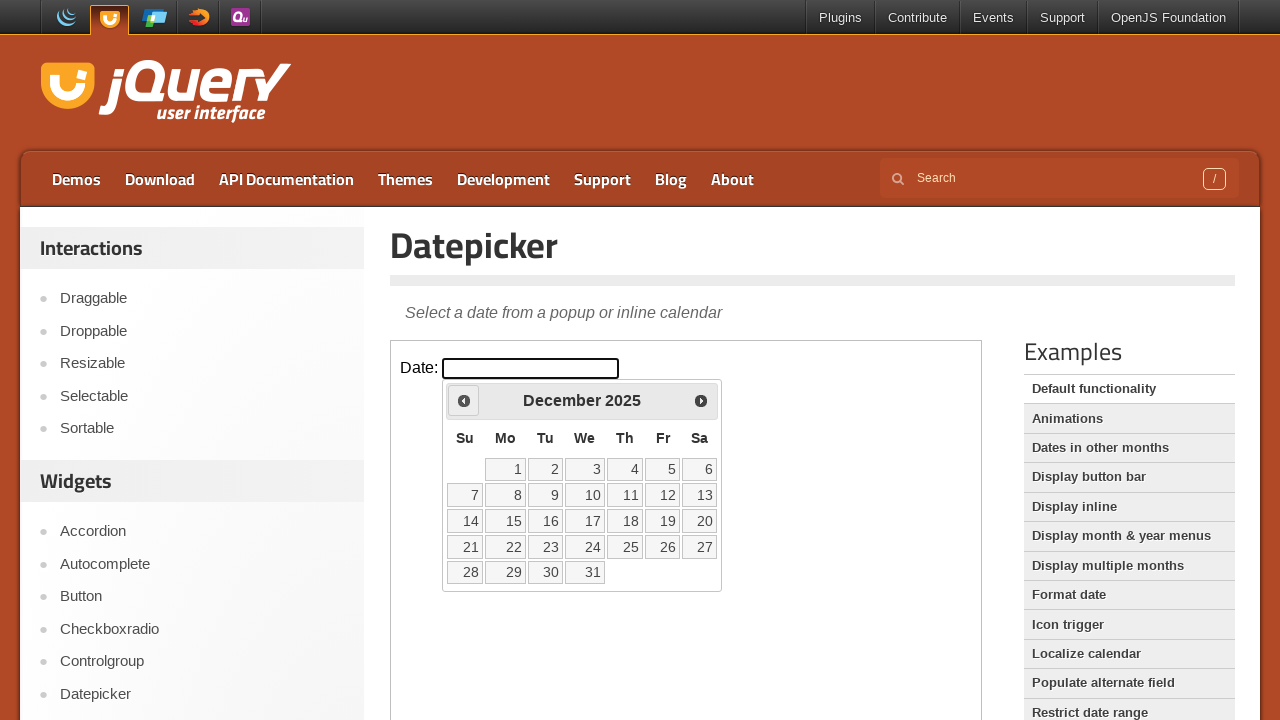

Clicked previous month button - currently viewing December 2025 at (464, 400) on iframe >> nth=0 >> internal:control=enter-frame >> span.ui-icon.ui-icon-circle-t
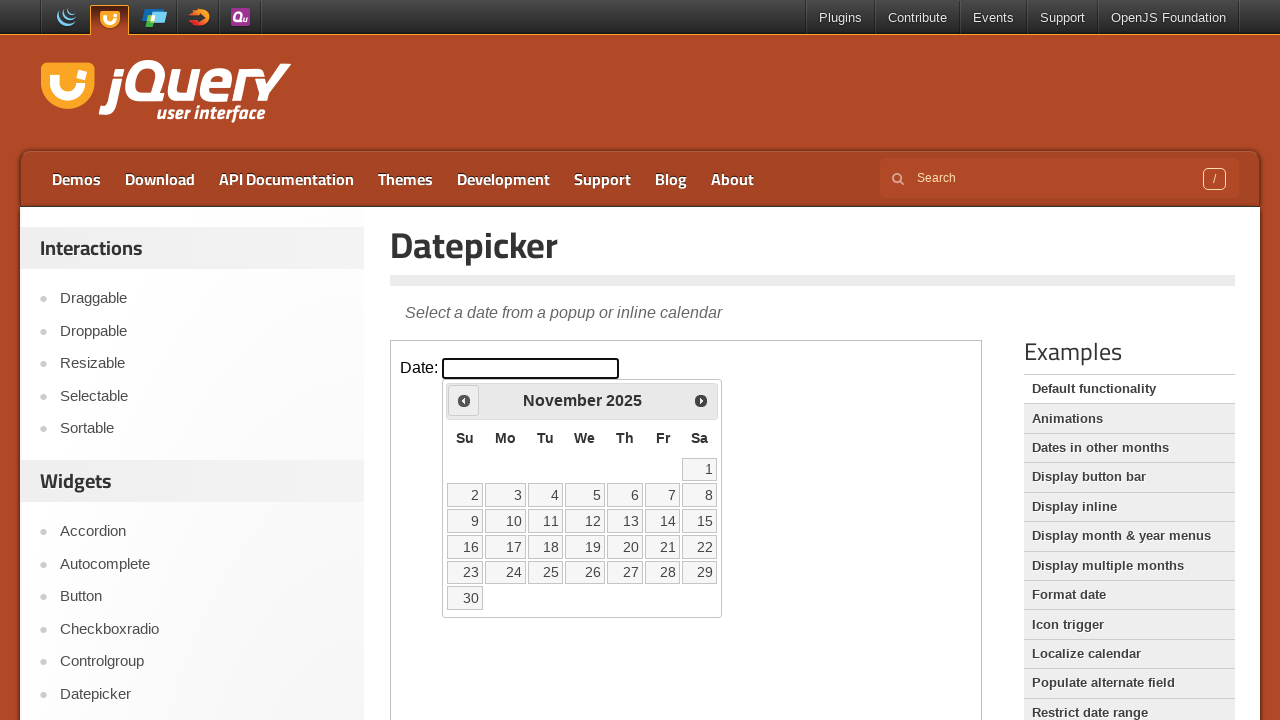

Clicked previous month button - currently viewing November 2025 at (464, 400) on iframe >> nth=0 >> internal:control=enter-frame >> span.ui-icon.ui-icon-circle-t
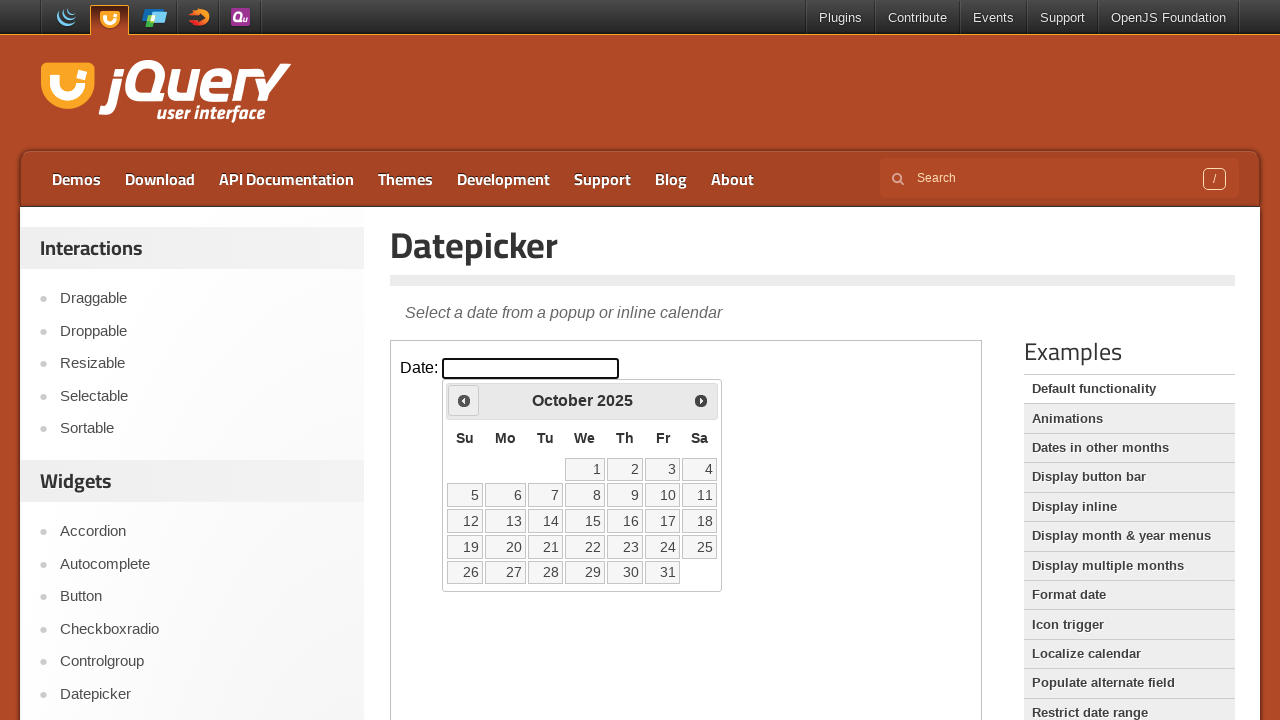

Clicked previous month button - currently viewing October 2025 at (464, 400) on iframe >> nth=0 >> internal:control=enter-frame >> span.ui-icon.ui-icon-circle-t
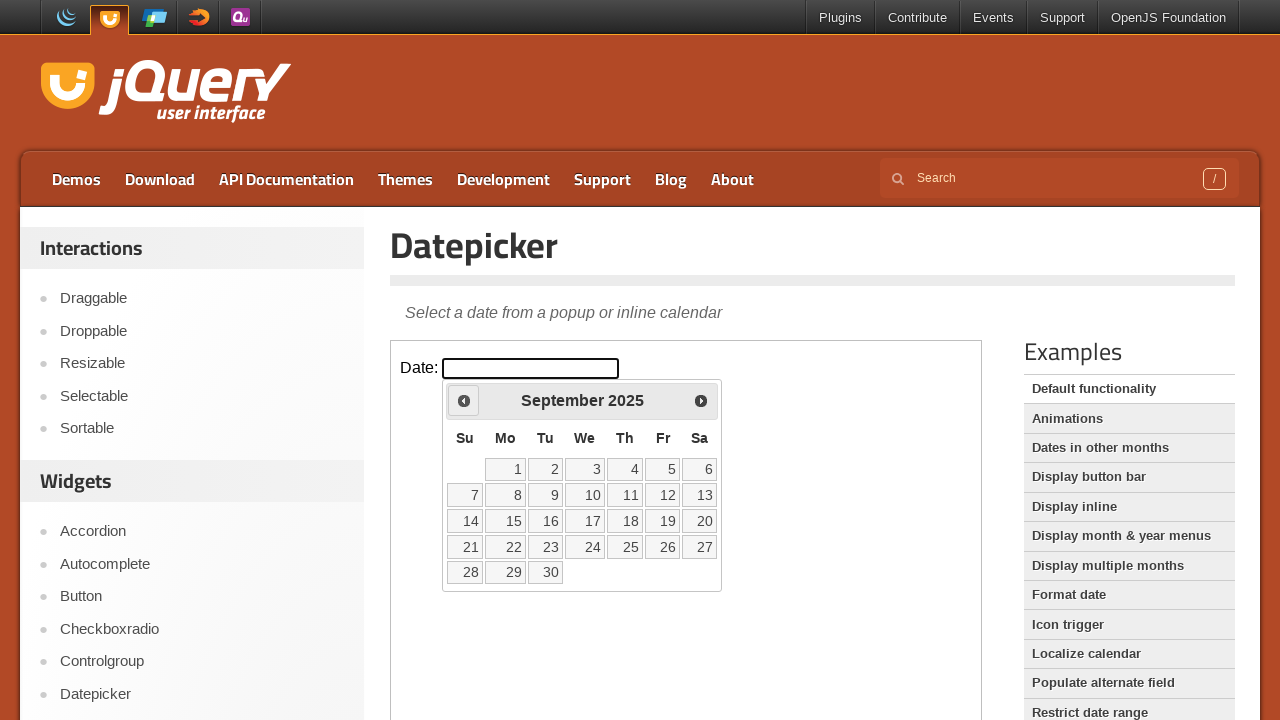

Clicked previous month button - currently viewing September 2025 at (464, 400) on iframe >> nth=0 >> internal:control=enter-frame >> span.ui-icon.ui-icon-circle-t
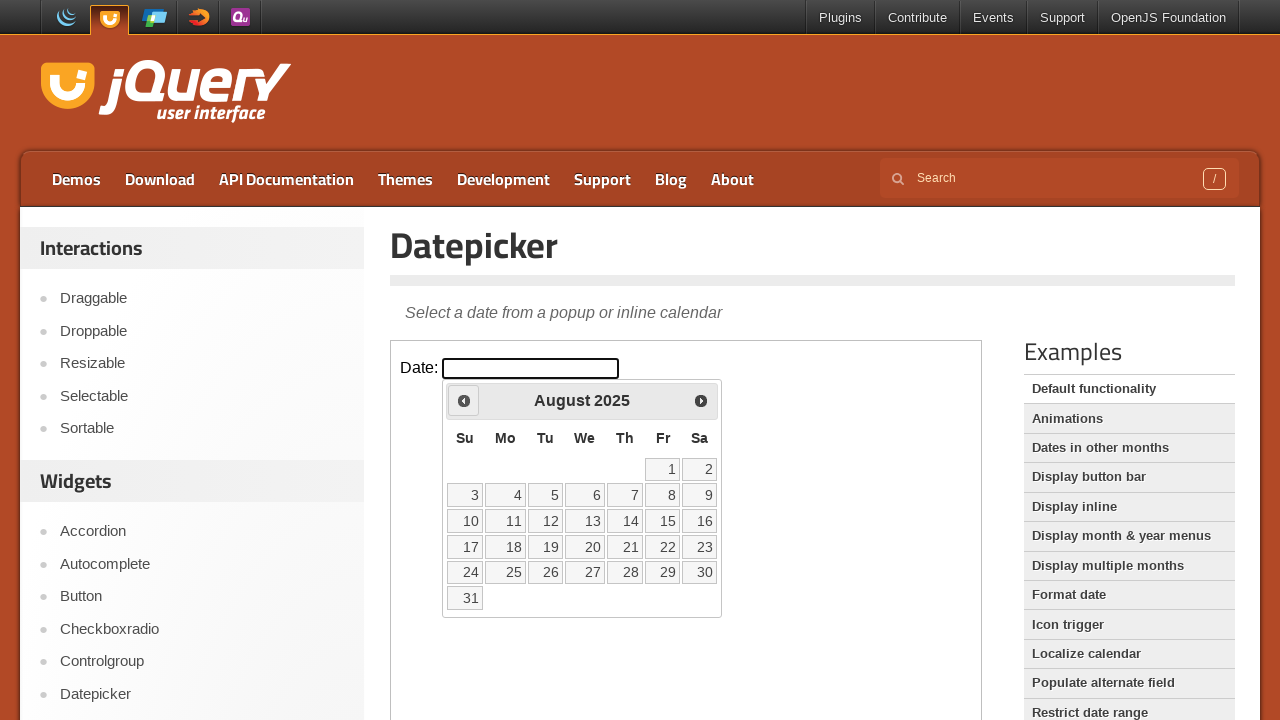

Clicked previous month button - currently viewing August 2025 at (464, 400) on iframe >> nth=0 >> internal:control=enter-frame >> span.ui-icon.ui-icon-circle-t
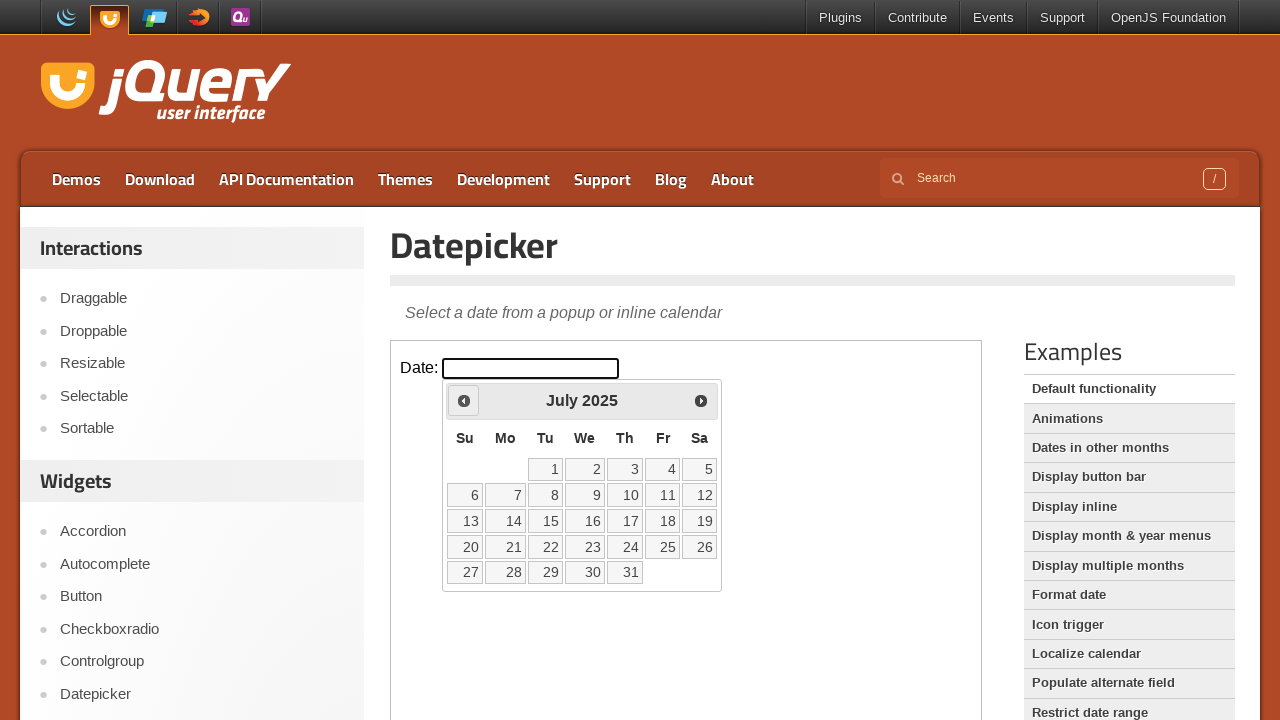

Clicked previous month button - currently viewing July 2025 at (464, 400) on iframe >> nth=0 >> internal:control=enter-frame >> span.ui-icon.ui-icon-circle-t
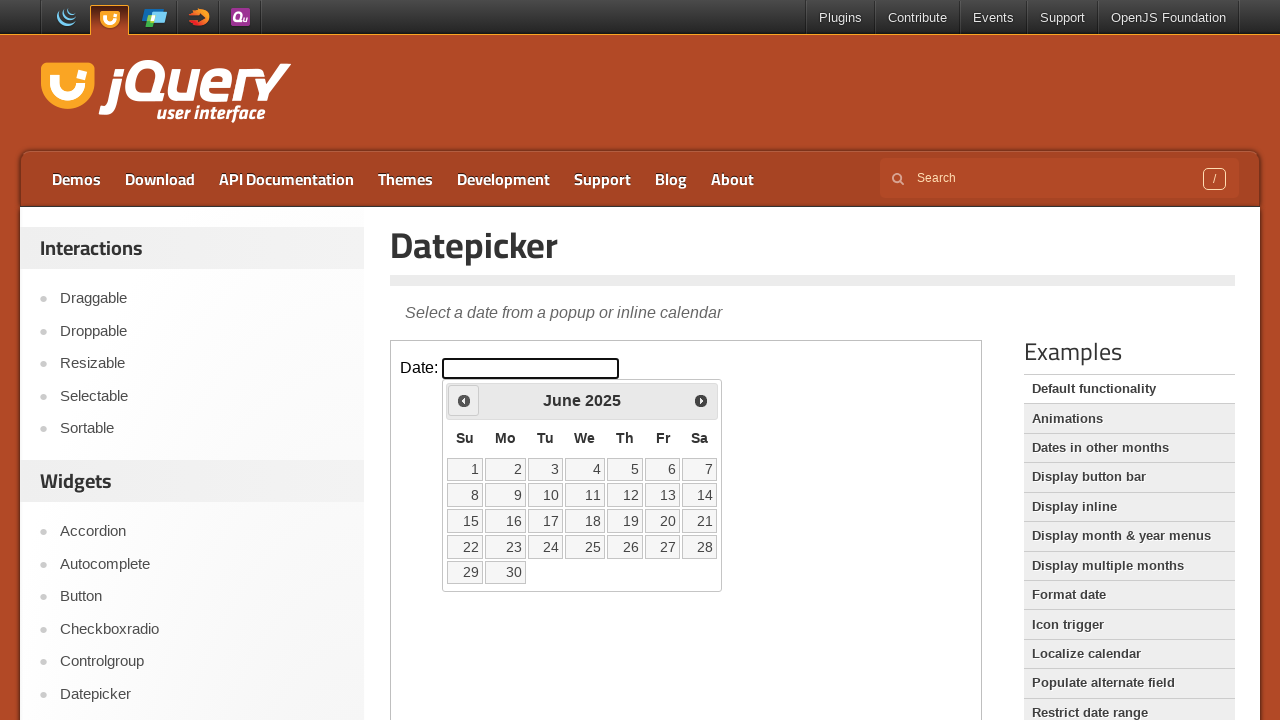

Clicked previous month button - currently viewing June 2025 at (464, 400) on iframe >> nth=0 >> internal:control=enter-frame >> span.ui-icon.ui-icon-circle-t
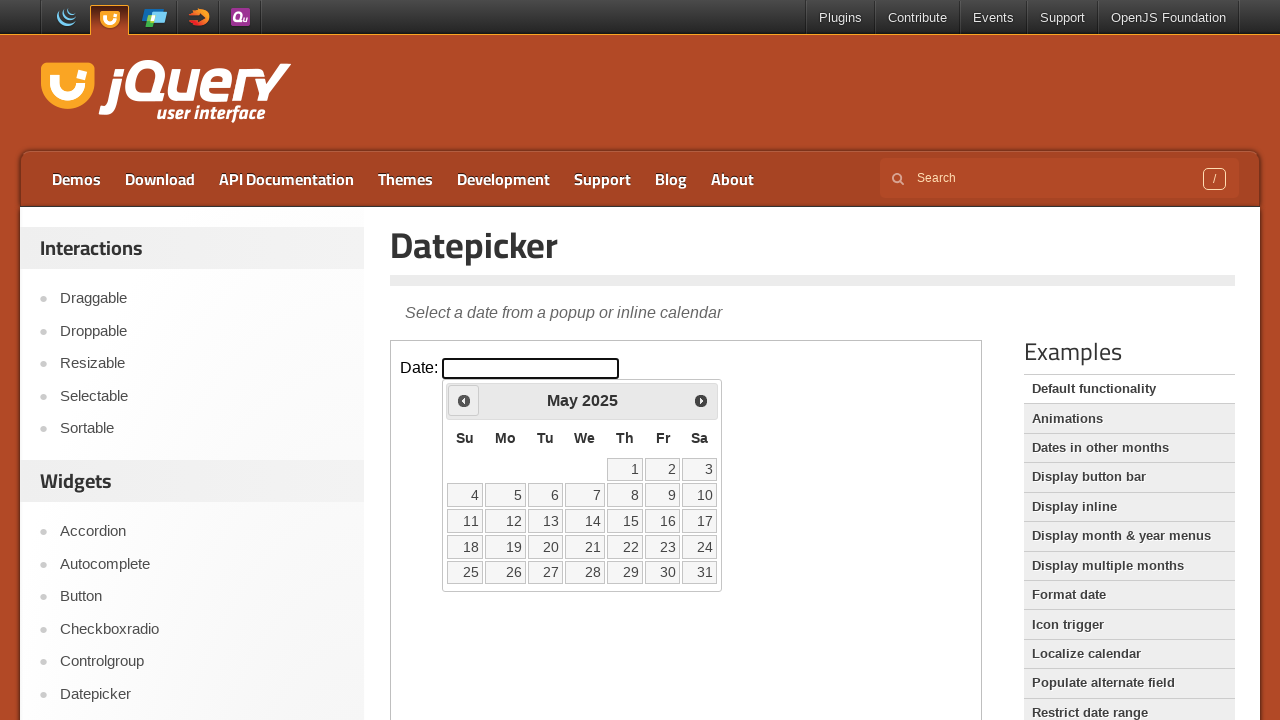

Clicked previous month button - currently viewing May 2025 at (464, 400) on iframe >> nth=0 >> internal:control=enter-frame >> span.ui-icon.ui-icon-circle-t
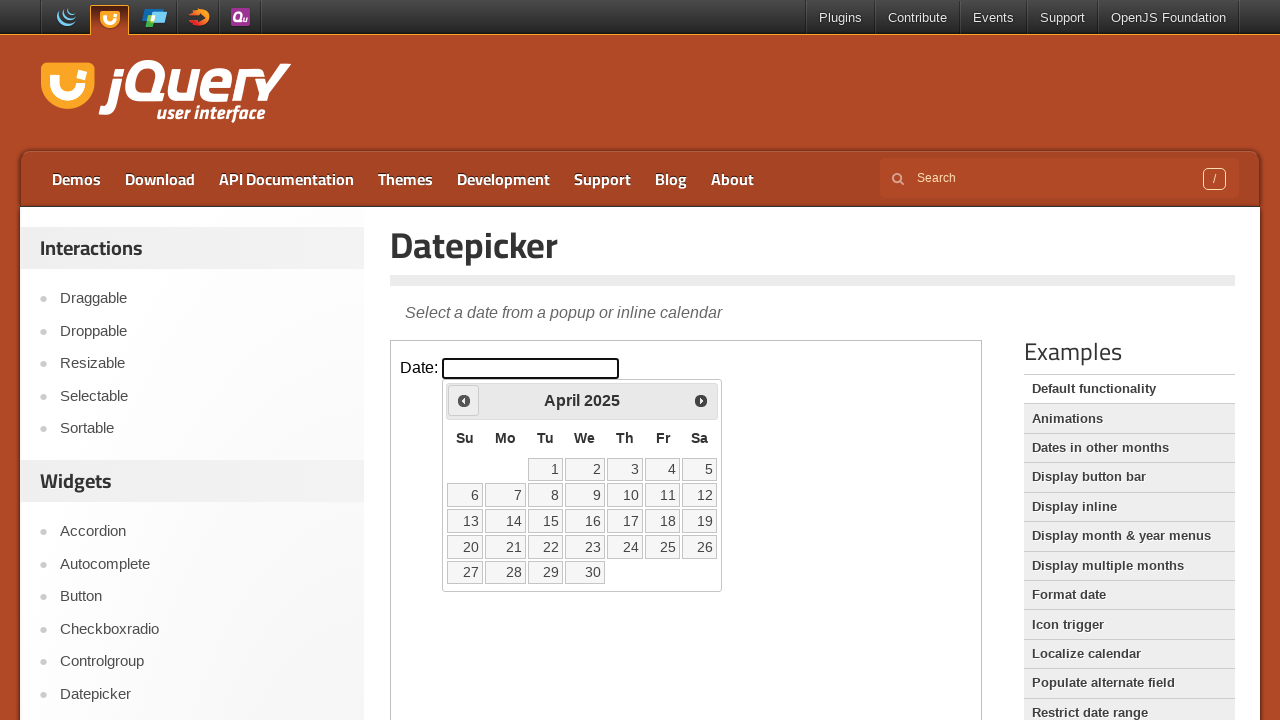

Clicked previous month button - currently viewing April 2025 at (464, 400) on iframe >> nth=0 >> internal:control=enter-frame >> span.ui-icon.ui-icon-circle-t
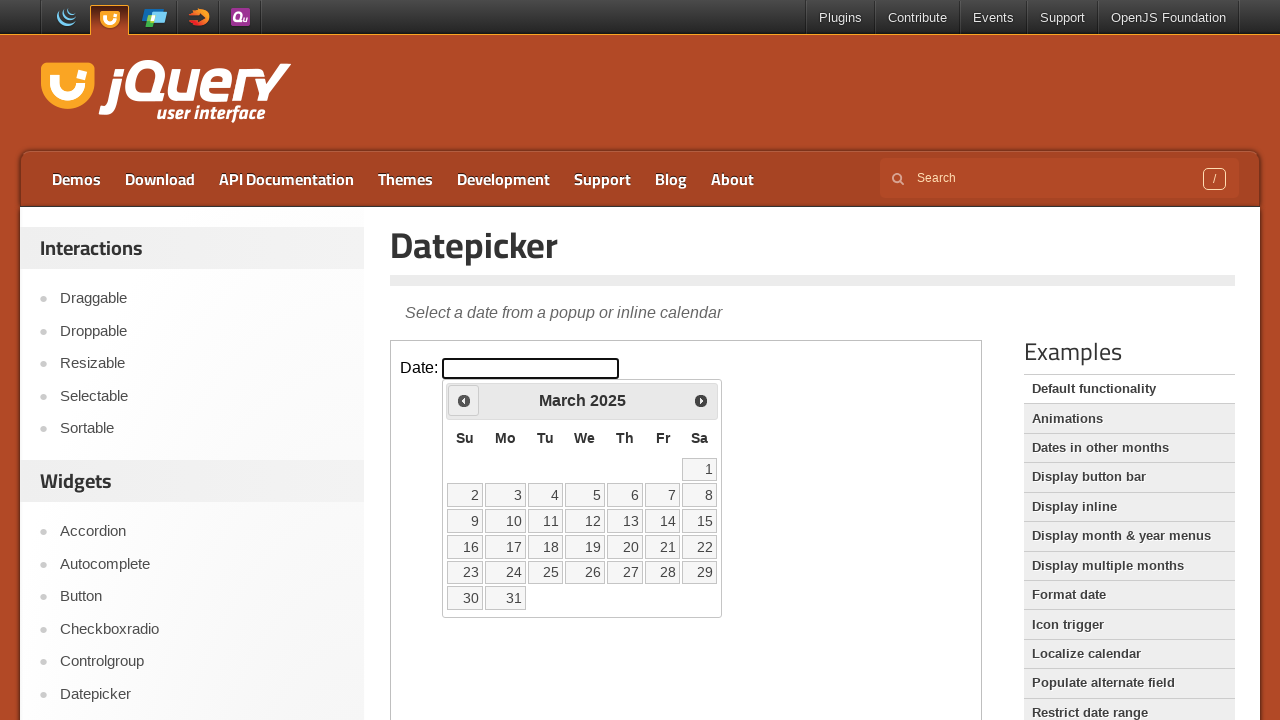

Clicked previous month button - currently viewing March 2025 at (464, 400) on iframe >> nth=0 >> internal:control=enter-frame >> span.ui-icon.ui-icon-circle-t
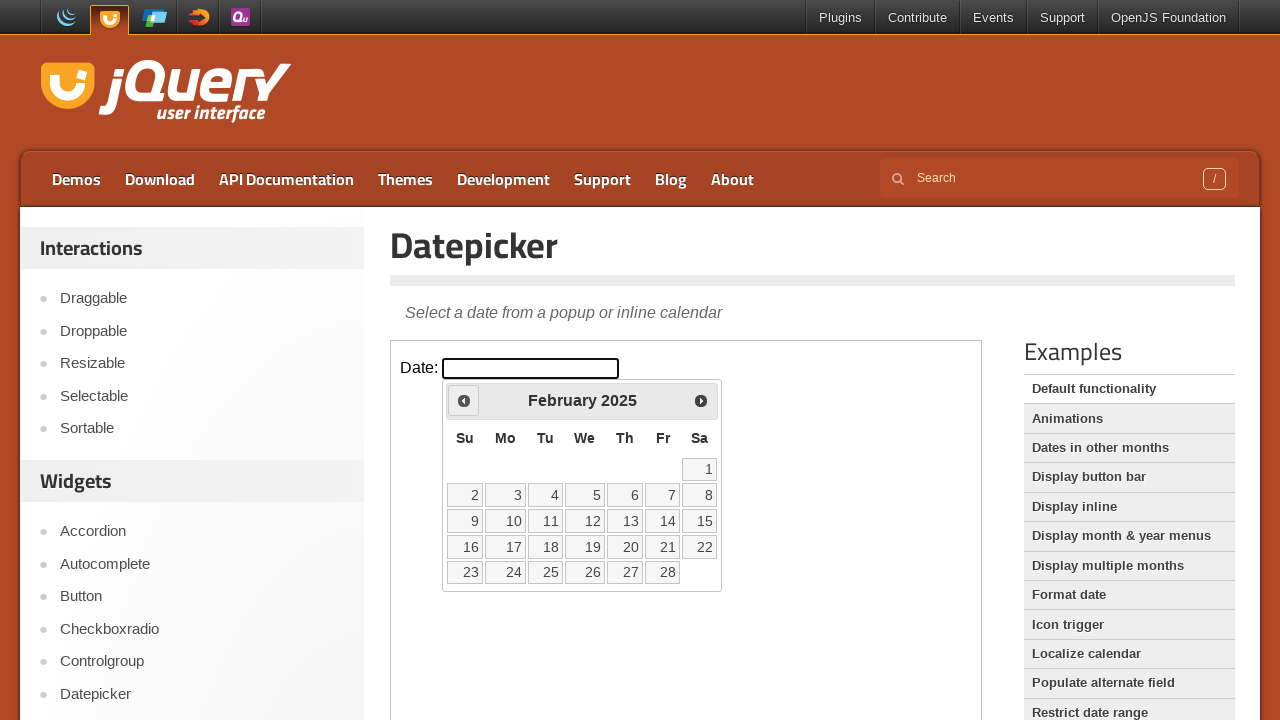

Clicked previous month button - currently viewing February 2025 at (464, 400) on iframe >> nth=0 >> internal:control=enter-frame >> span.ui-icon.ui-icon-circle-t
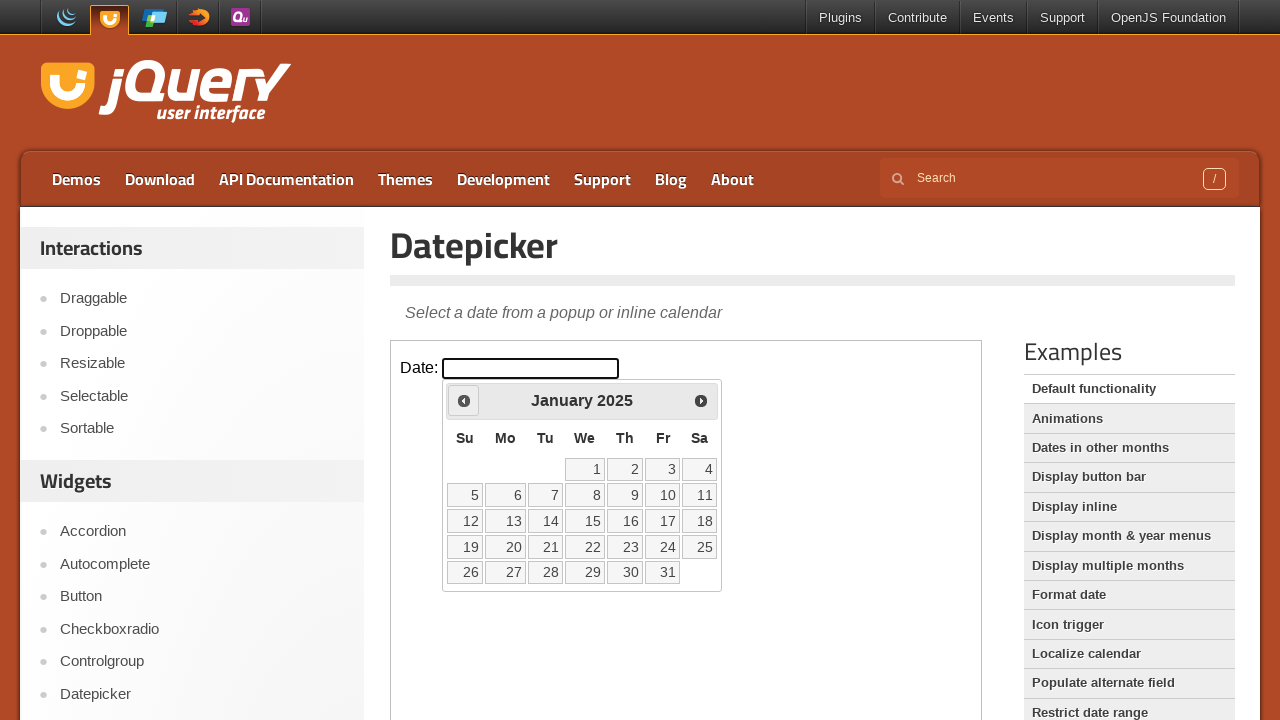

Clicked previous month button - currently viewing January 2025 at (464, 400) on iframe >> nth=0 >> internal:control=enter-frame >> span.ui-icon.ui-icon-circle-t
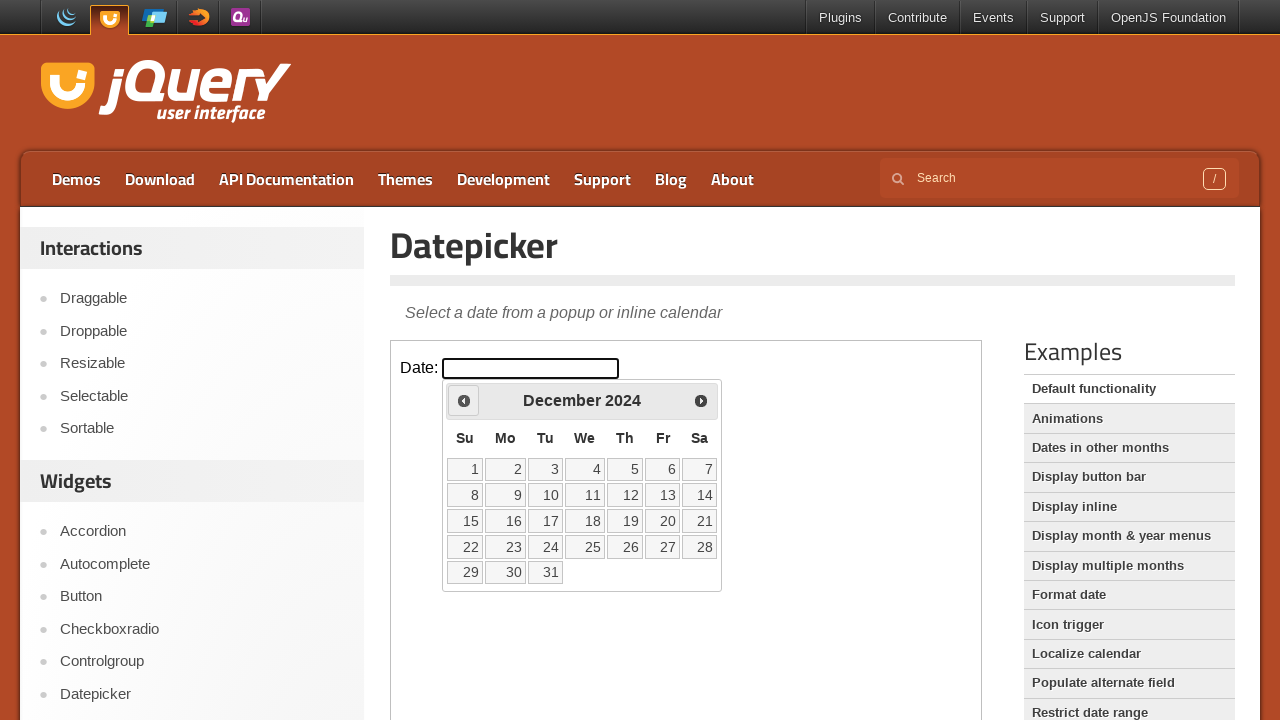

Clicked previous month button - currently viewing December 2024 at (464, 400) on iframe >> nth=0 >> internal:control=enter-frame >> span.ui-icon.ui-icon-circle-t
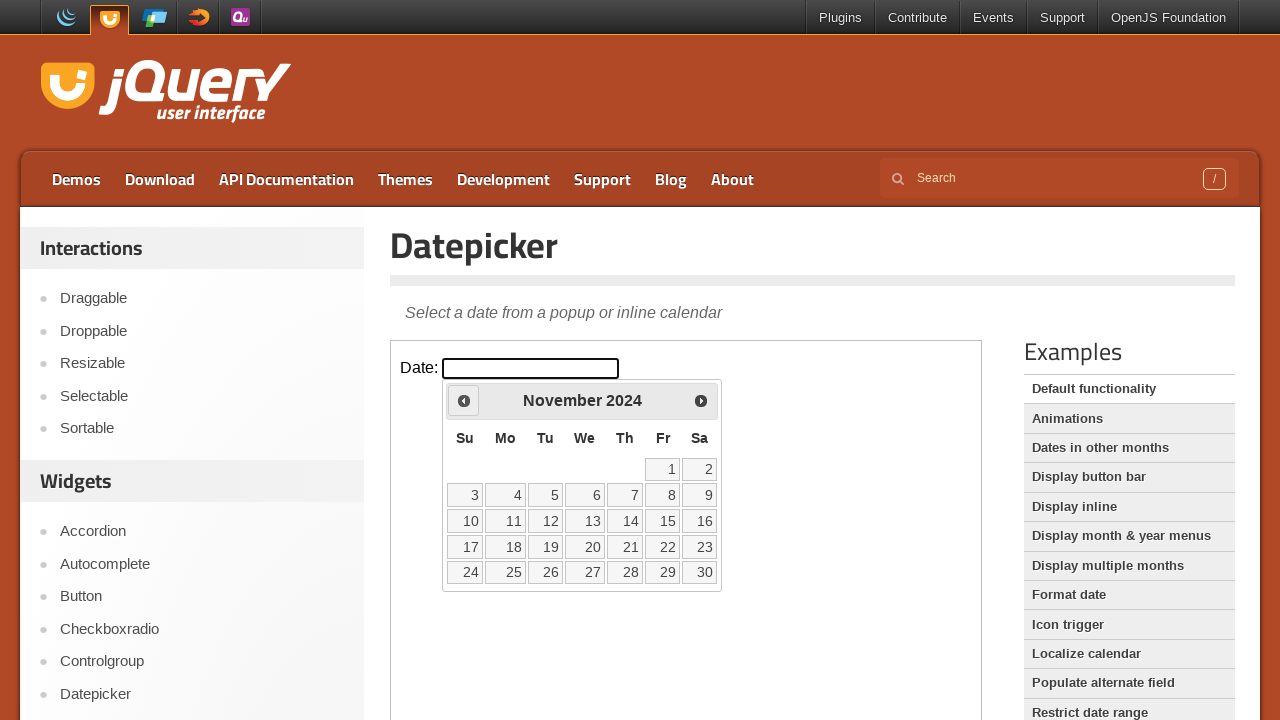

Clicked previous month button - currently viewing November 2024 at (464, 400) on iframe >> nth=0 >> internal:control=enter-frame >> span.ui-icon.ui-icon-circle-t
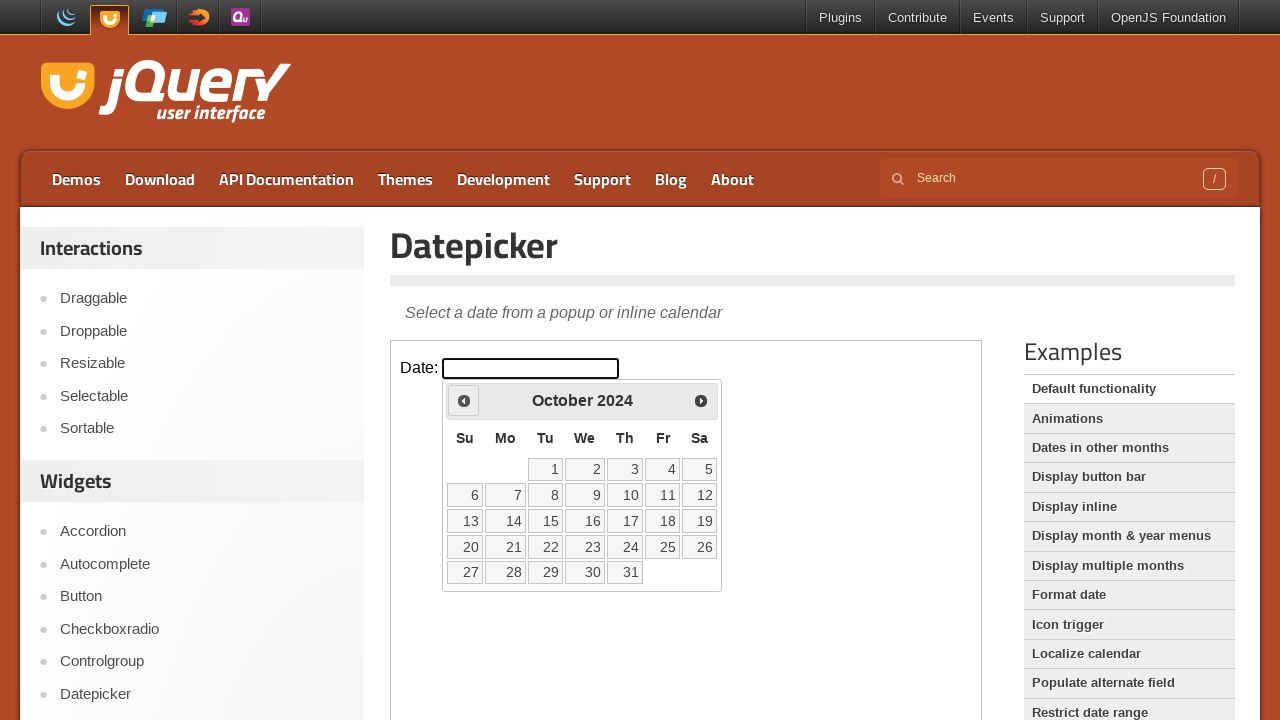

Clicked previous month button - currently viewing October 2024 at (464, 400) on iframe >> nth=0 >> internal:control=enter-frame >> span.ui-icon.ui-icon-circle-t
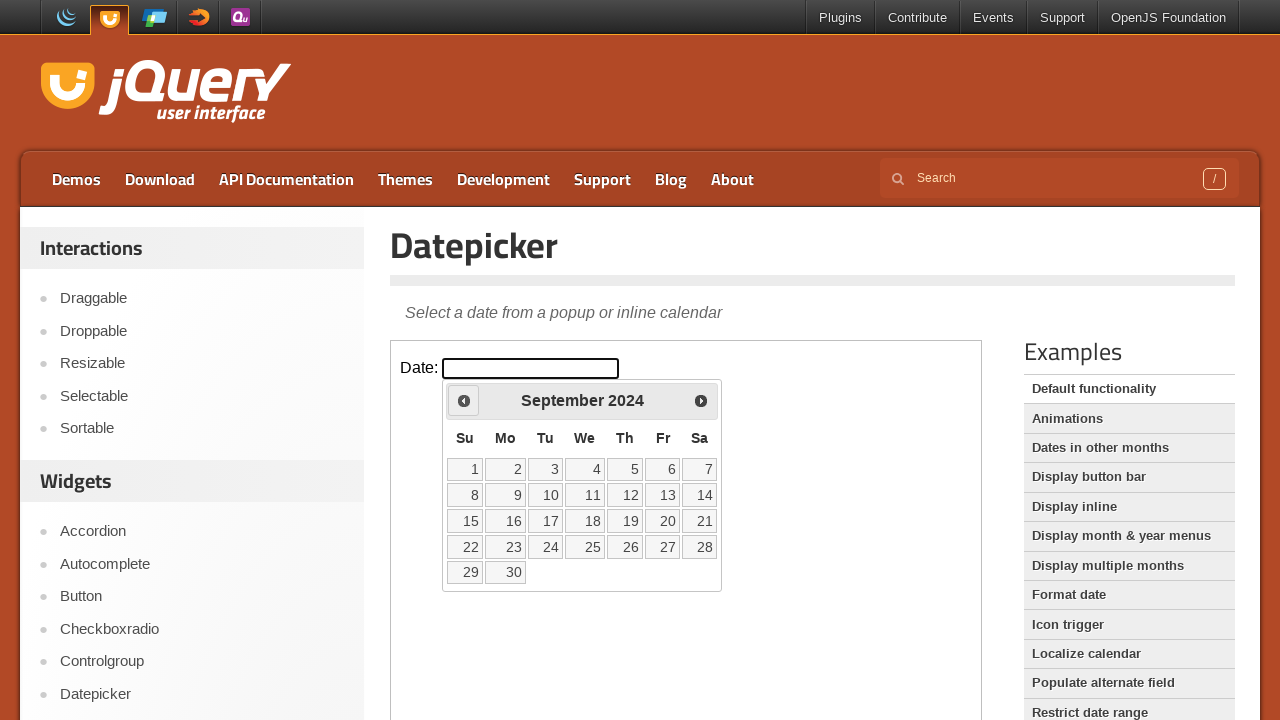

Clicked previous month button - currently viewing September 2024 at (464, 400) on iframe >> nth=0 >> internal:control=enter-frame >> span.ui-icon.ui-icon-circle-t
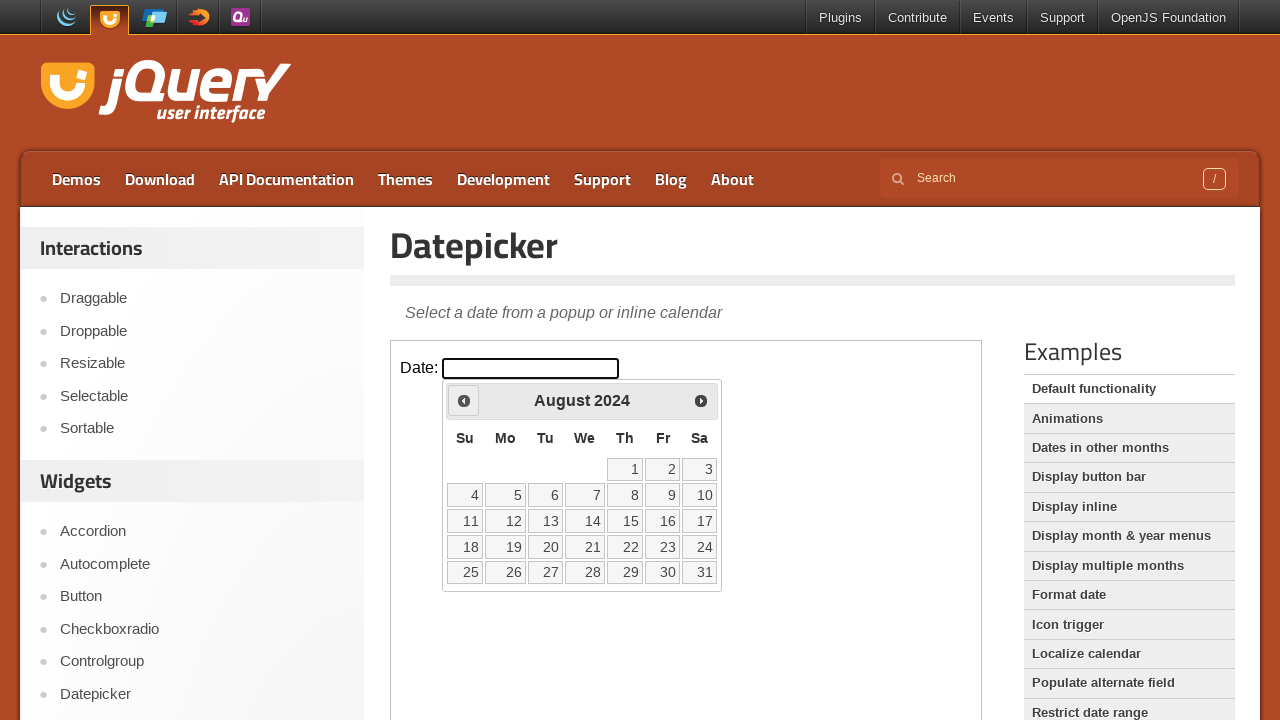

Clicked previous month button - currently viewing August 2024 at (464, 400) on iframe >> nth=0 >> internal:control=enter-frame >> span.ui-icon.ui-icon-circle-t
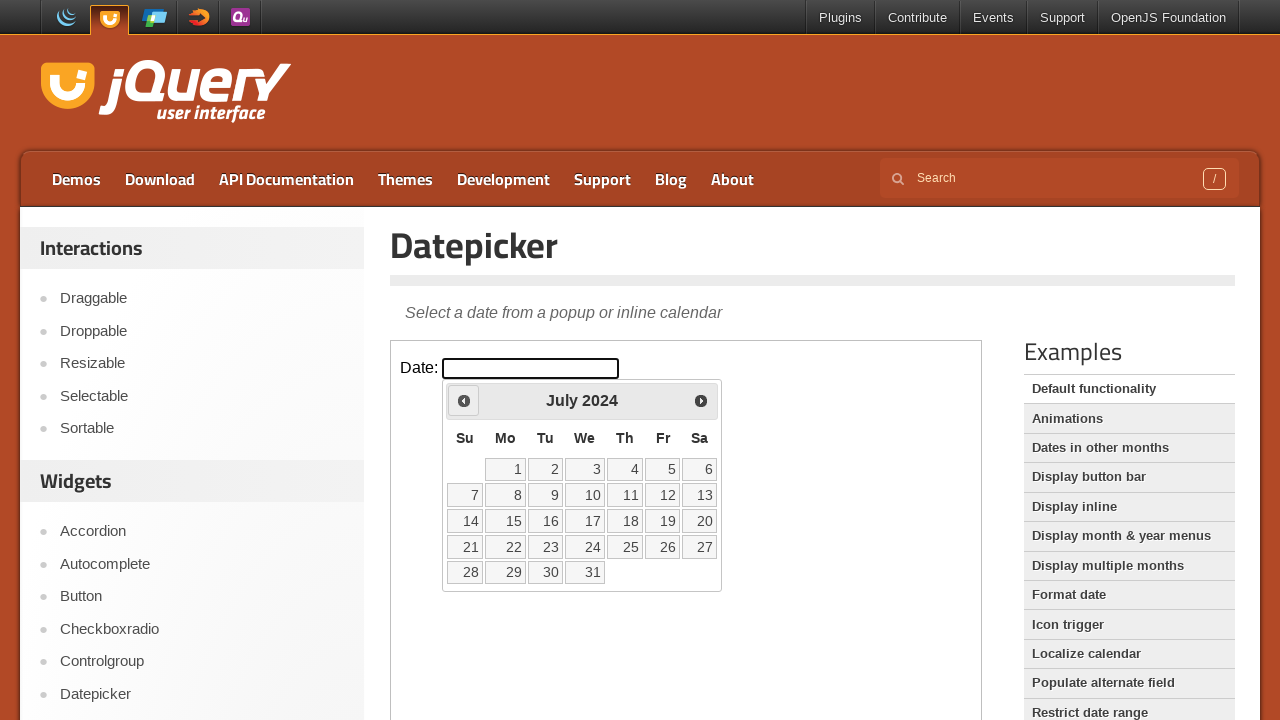

Clicked previous month button - currently viewing July 2024 at (464, 400) on iframe >> nth=0 >> internal:control=enter-frame >> span.ui-icon.ui-icon-circle-t
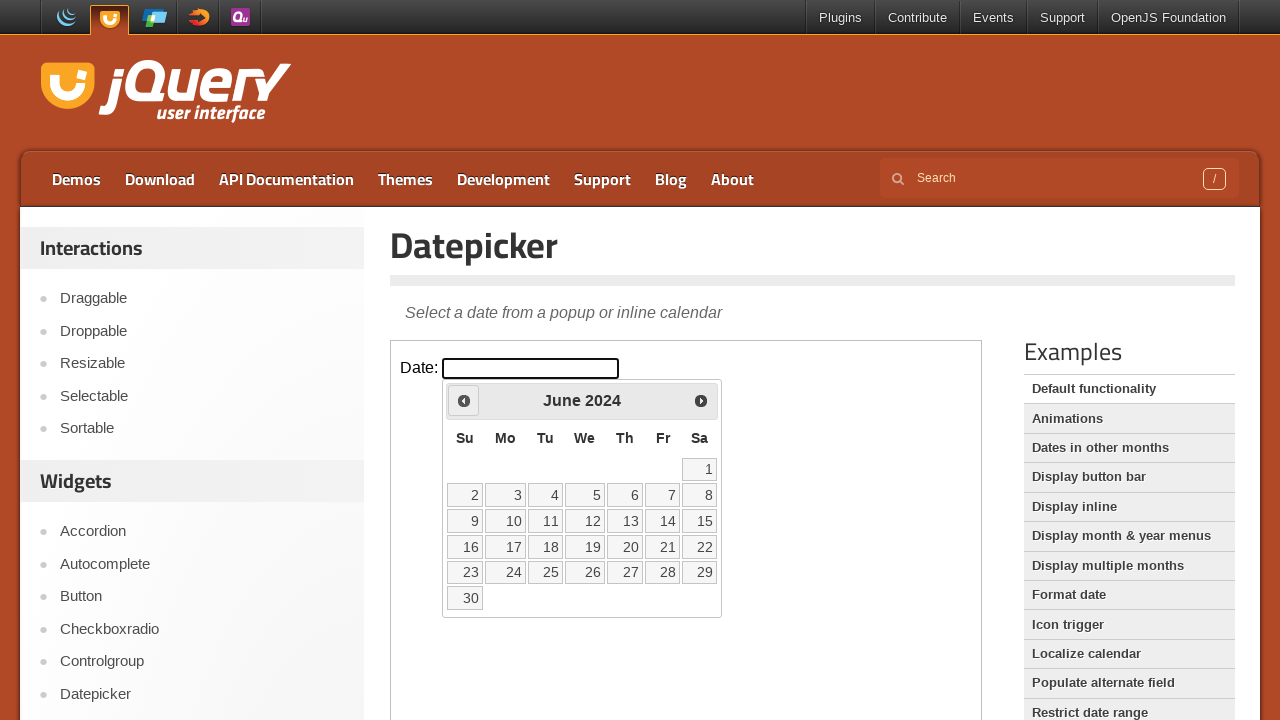

Clicked previous month button - currently viewing June 2024 at (464, 400) on iframe >> nth=0 >> internal:control=enter-frame >> span.ui-icon.ui-icon-circle-t
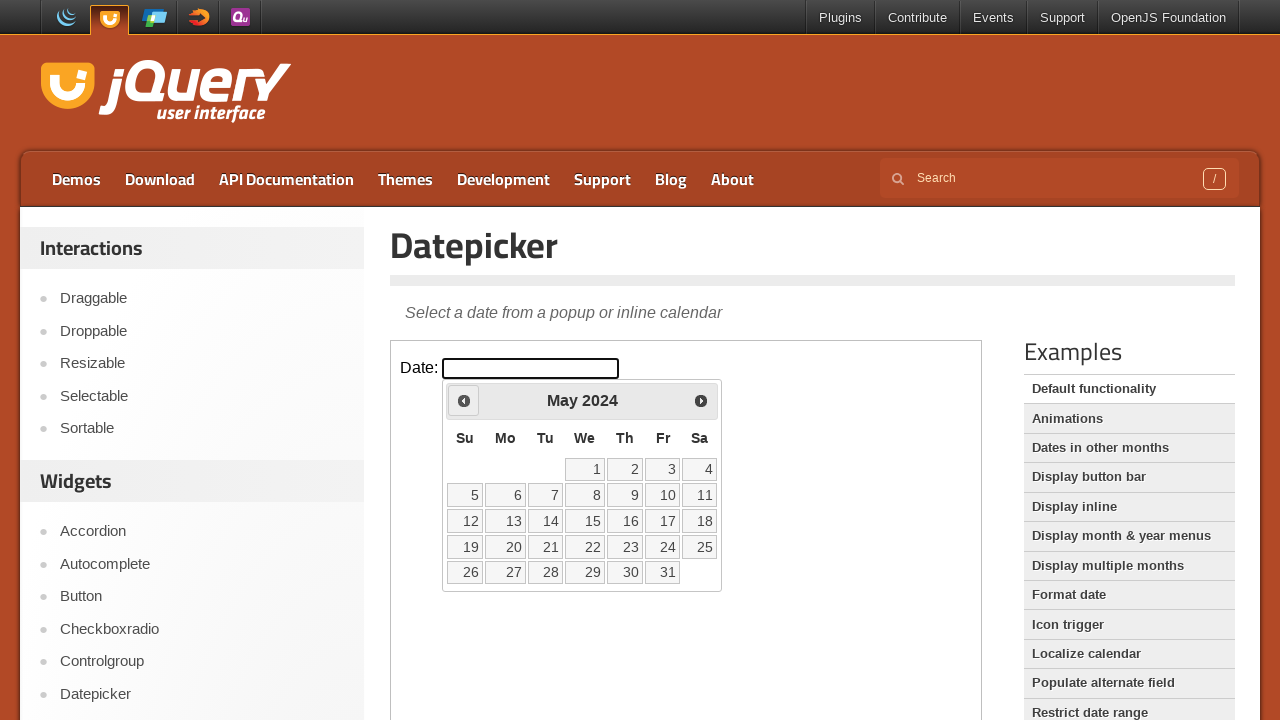

Clicked previous month button - currently viewing May 2024 at (464, 400) on iframe >> nth=0 >> internal:control=enter-frame >> span.ui-icon.ui-icon-circle-t
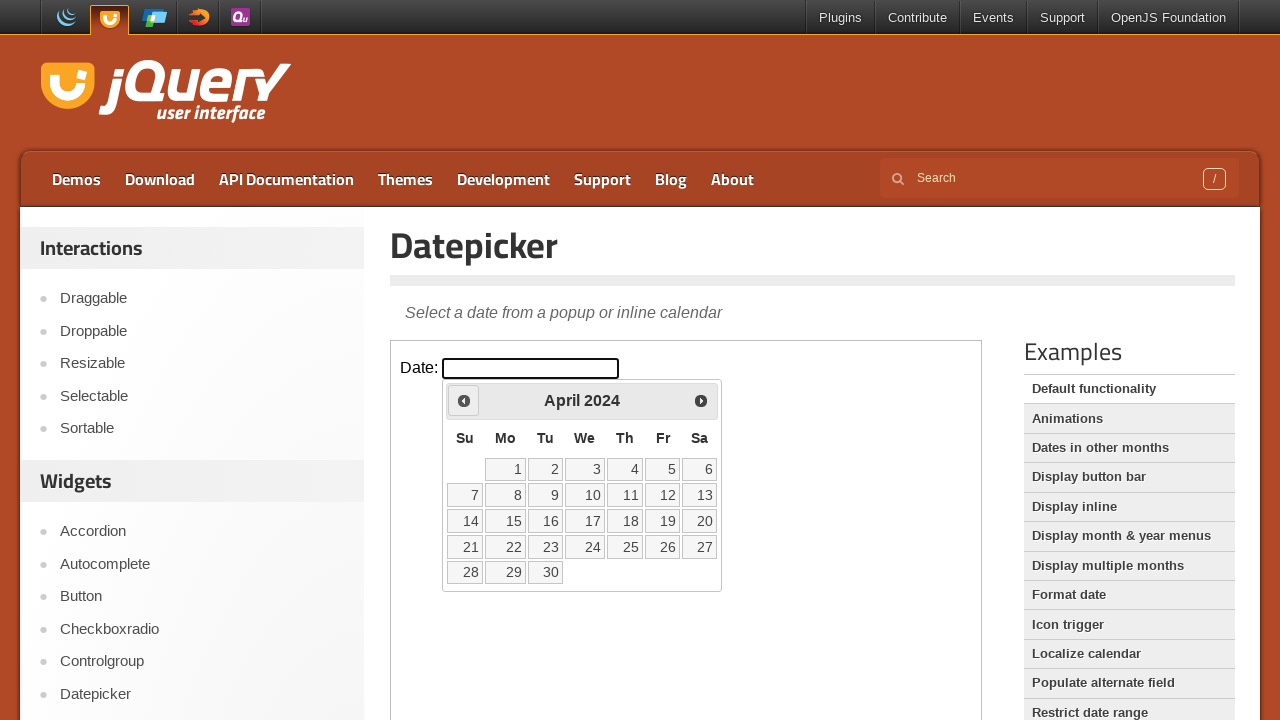

Clicked previous month button - currently viewing April 2024 at (464, 400) on iframe >> nth=0 >> internal:control=enter-frame >> span.ui-icon.ui-icon-circle-t
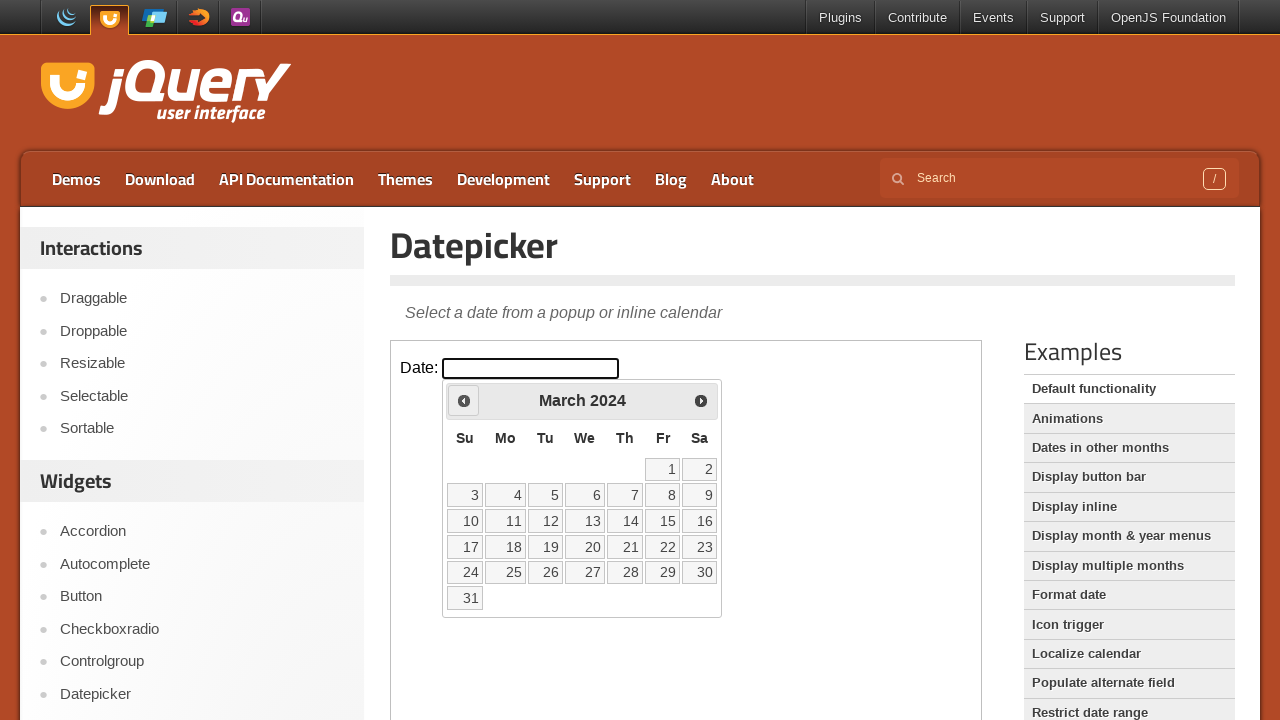

Clicked previous month button - currently viewing March 2024 at (464, 400) on iframe >> nth=0 >> internal:control=enter-frame >> span.ui-icon.ui-icon-circle-t
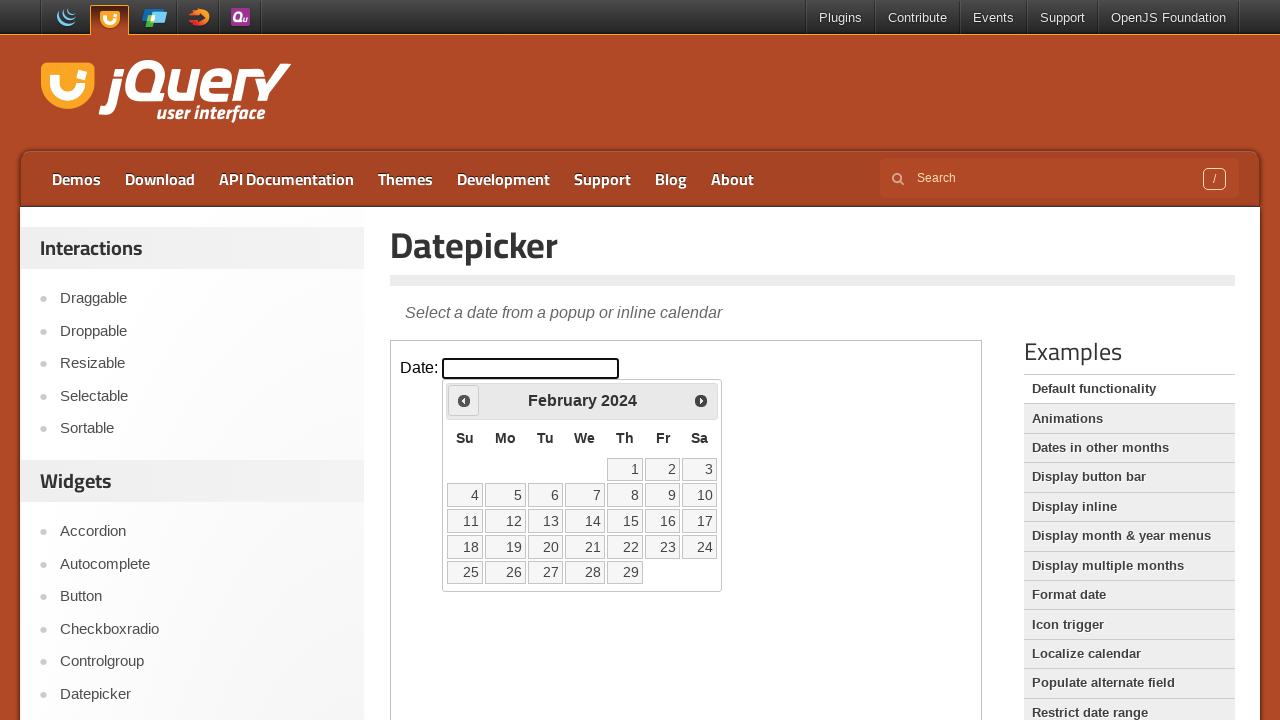

Clicked previous month button - currently viewing February 2024 at (464, 400) on iframe >> nth=0 >> internal:control=enter-frame >> span.ui-icon.ui-icon-circle-t
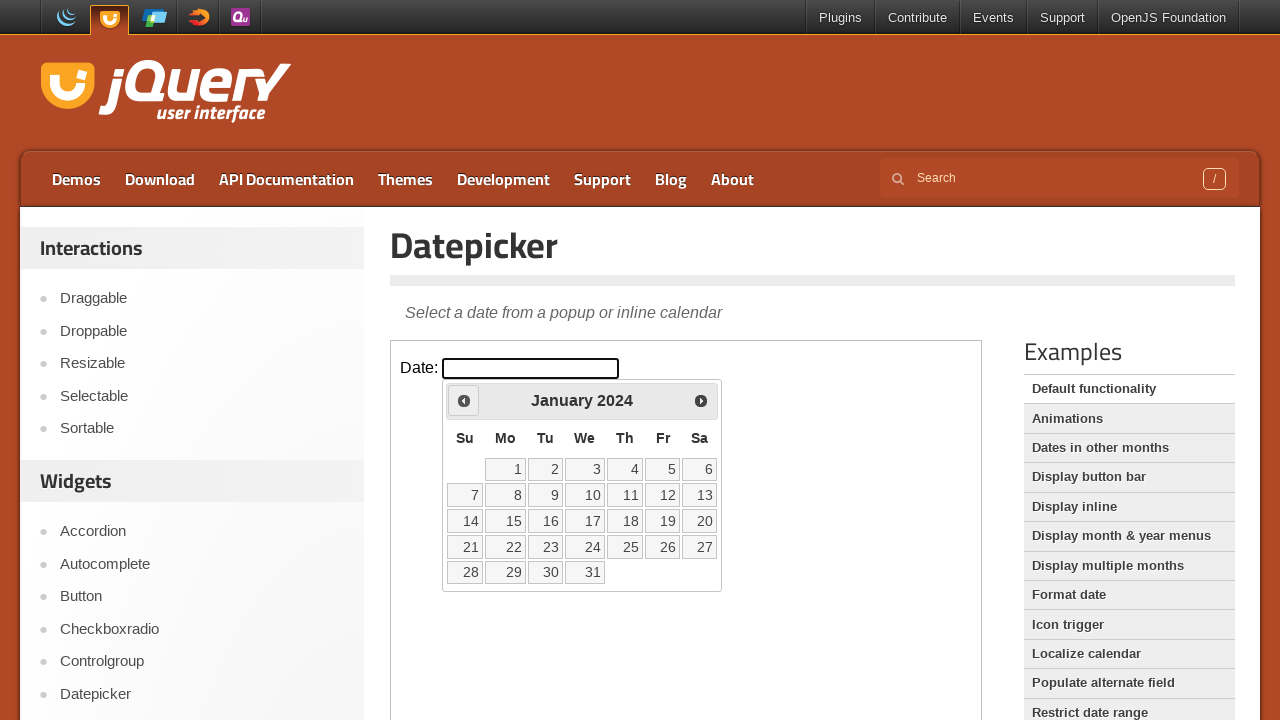

Clicked previous month button - currently viewing January 2024 at (464, 400) on iframe >> nth=0 >> internal:control=enter-frame >> span.ui-icon.ui-icon-circle-t
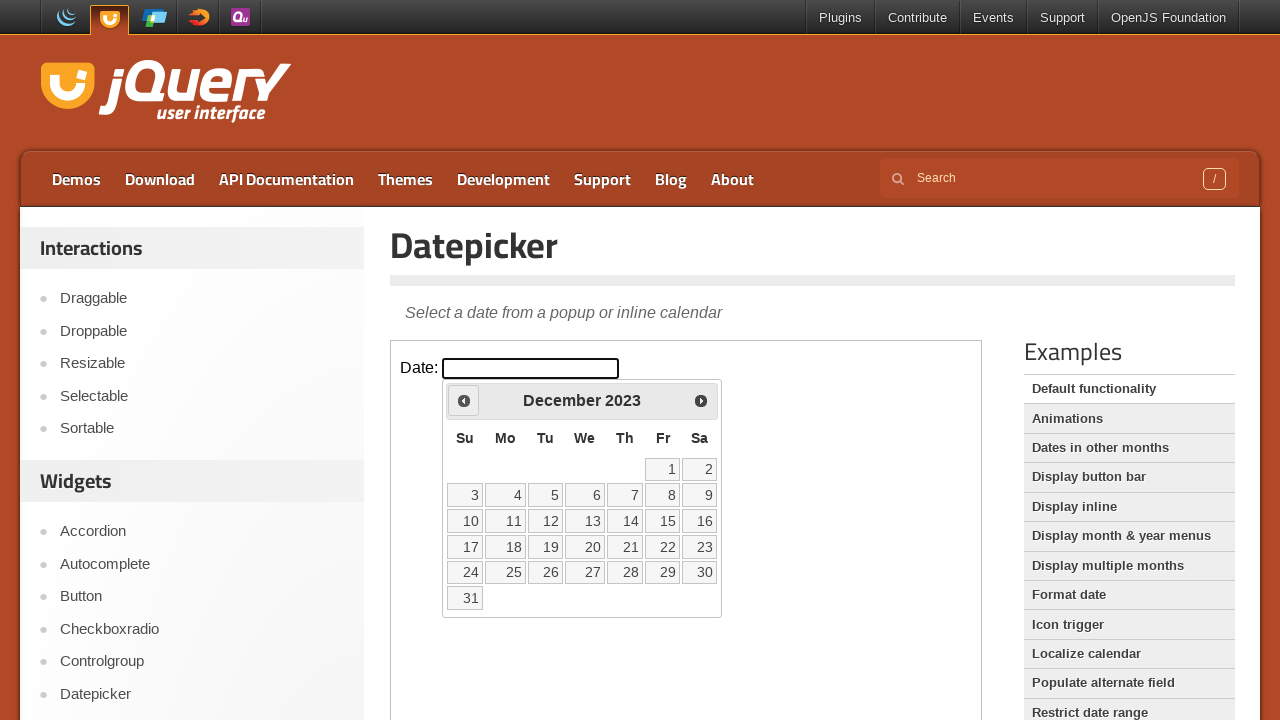

Clicked previous month button - currently viewing December 2023 at (464, 400) on iframe >> nth=0 >> internal:control=enter-frame >> span.ui-icon.ui-icon-circle-t
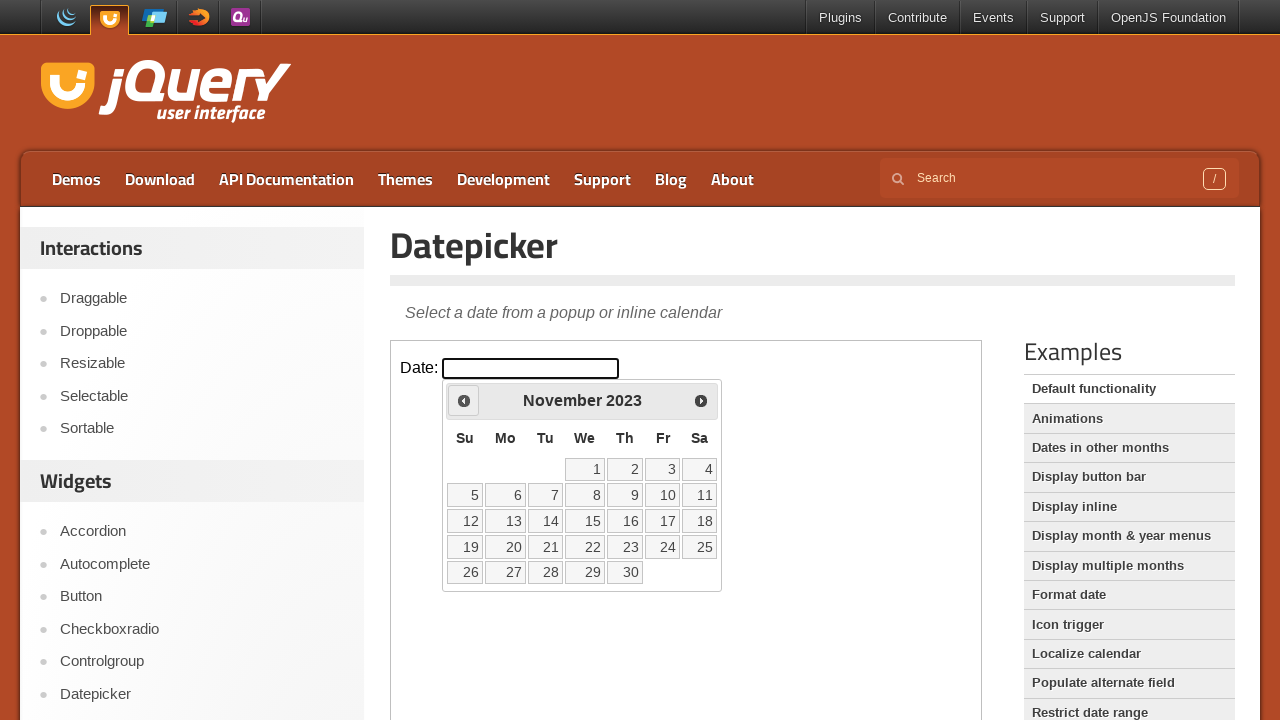

Clicked previous month button - currently viewing November 2023 at (464, 400) on iframe >> nth=0 >> internal:control=enter-frame >> span.ui-icon.ui-icon-circle-t
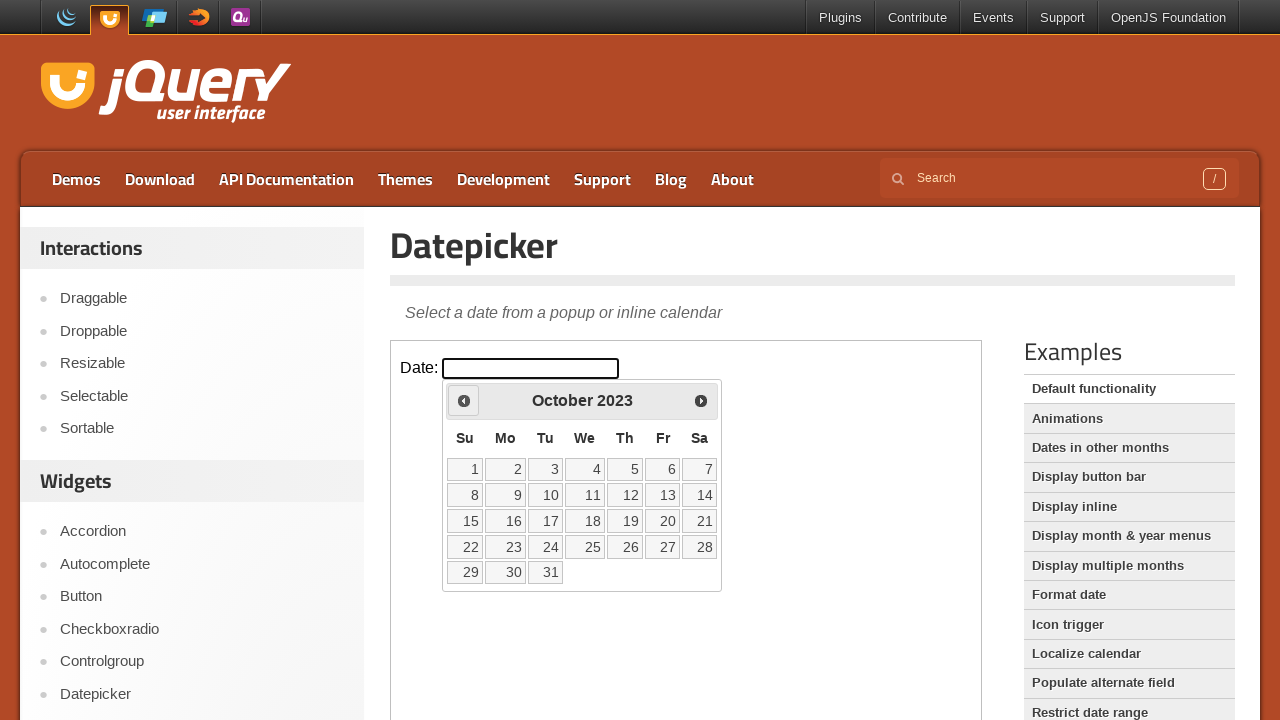

Clicked previous month button - currently viewing October 2023 at (464, 400) on iframe >> nth=0 >> internal:control=enter-frame >> span.ui-icon.ui-icon-circle-t
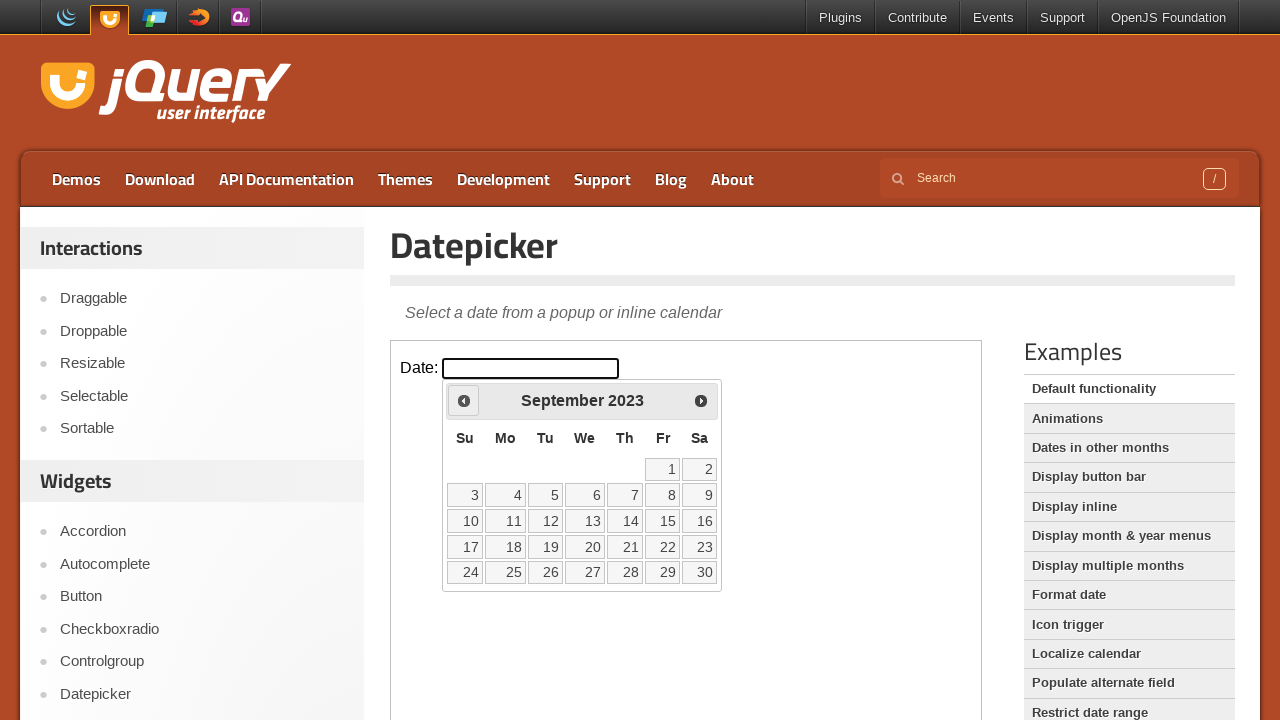

Clicked previous month button - currently viewing September 2023 at (464, 400) on iframe >> nth=0 >> internal:control=enter-frame >> span.ui-icon.ui-icon-circle-t
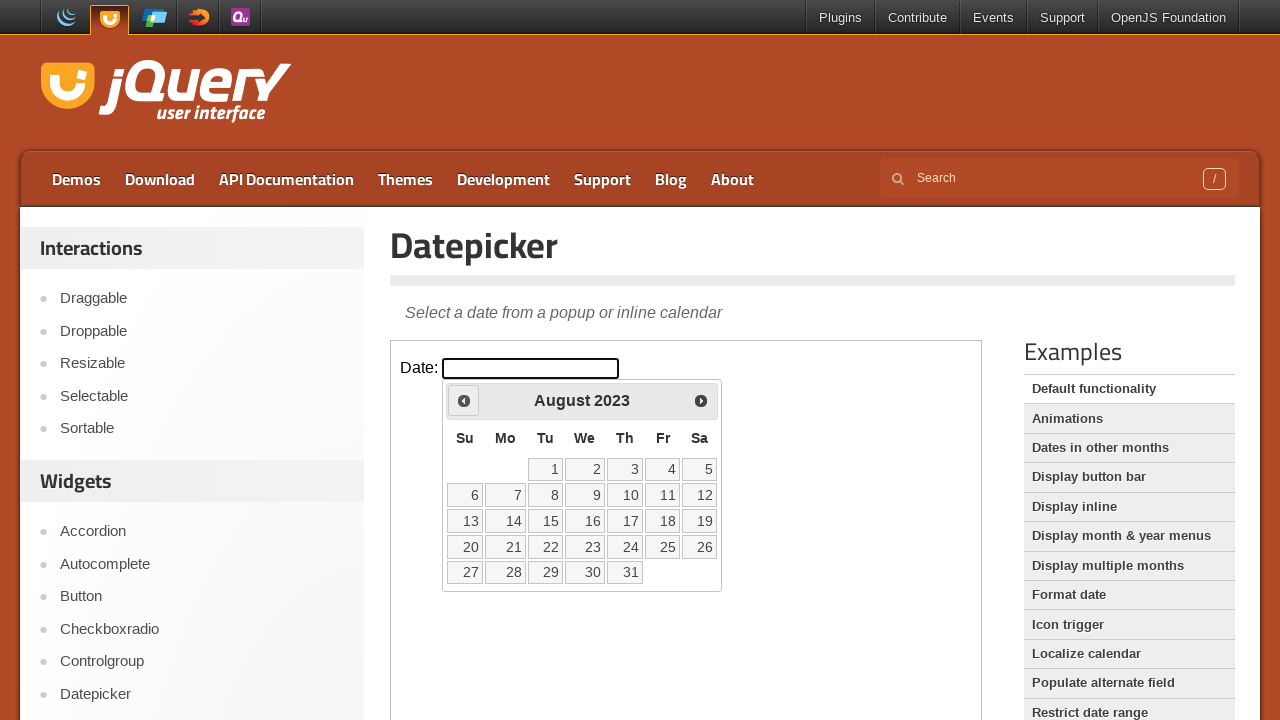

Clicked previous month button - currently viewing August 2023 at (464, 400) on iframe >> nth=0 >> internal:control=enter-frame >> span.ui-icon.ui-icon-circle-t
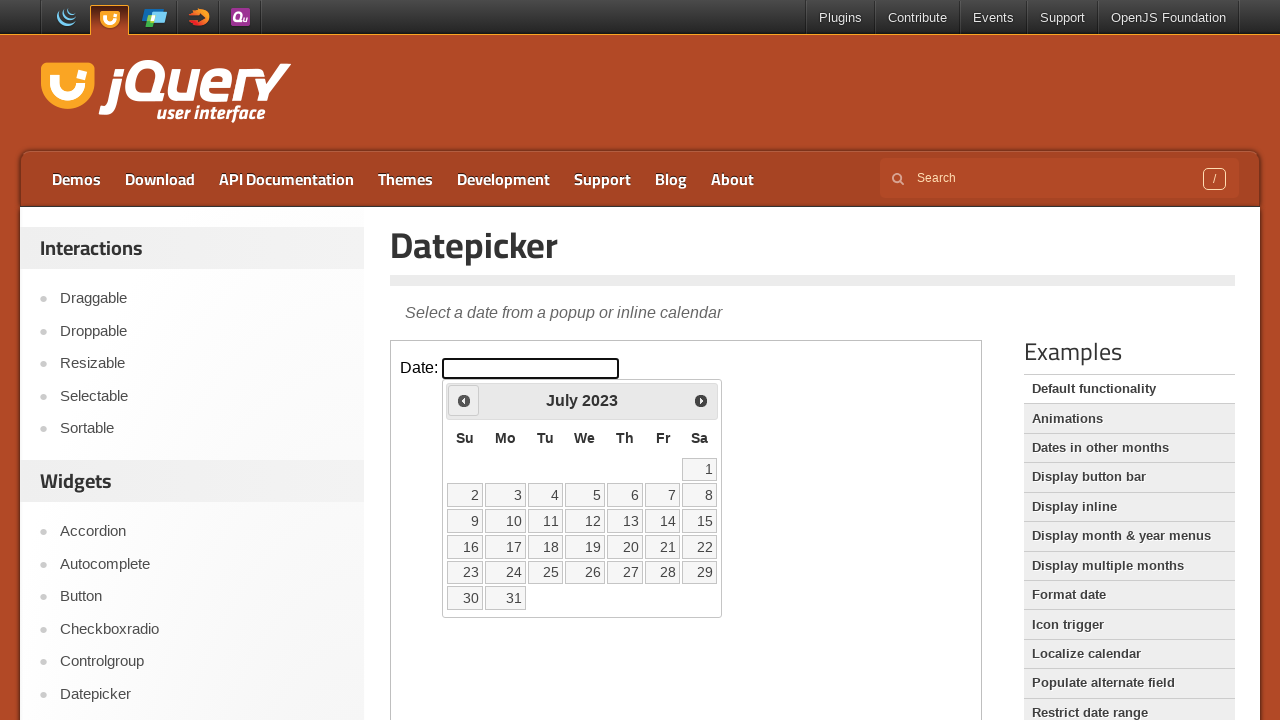

Clicked previous month button - currently viewing July 2023 at (464, 400) on iframe >> nth=0 >> internal:control=enter-frame >> span.ui-icon.ui-icon-circle-t
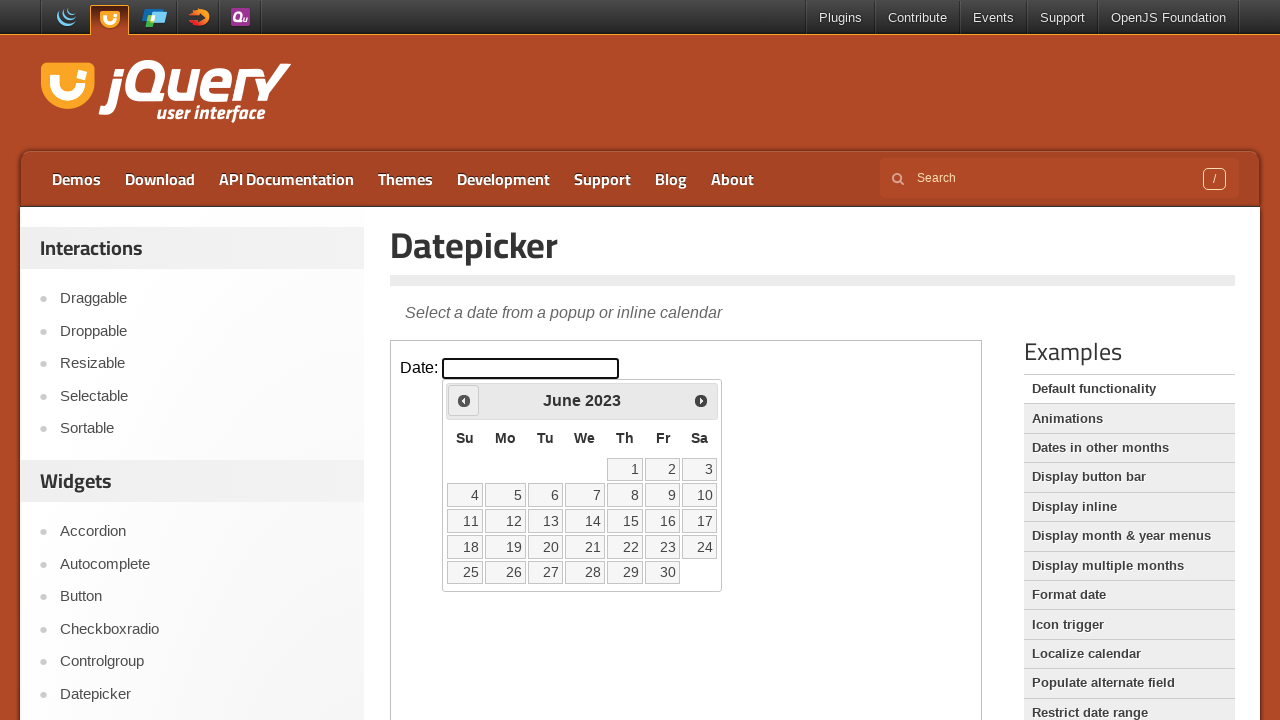

Clicked previous month button - currently viewing June 2023 at (464, 400) on iframe >> nth=0 >> internal:control=enter-frame >> span.ui-icon.ui-icon-circle-t
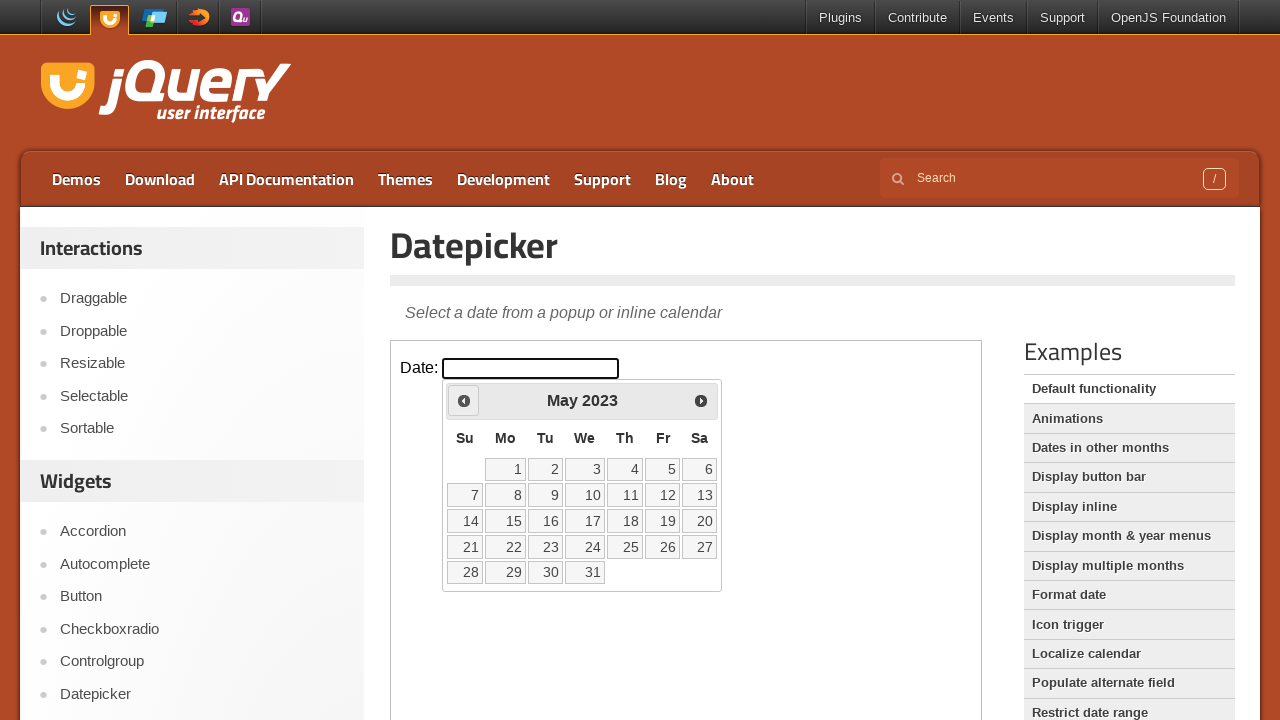

Clicked previous month button - currently viewing May 2023 at (464, 400) on iframe >> nth=0 >> internal:control=enter-frame >> span.ui-icon.ui-icon-circle-t
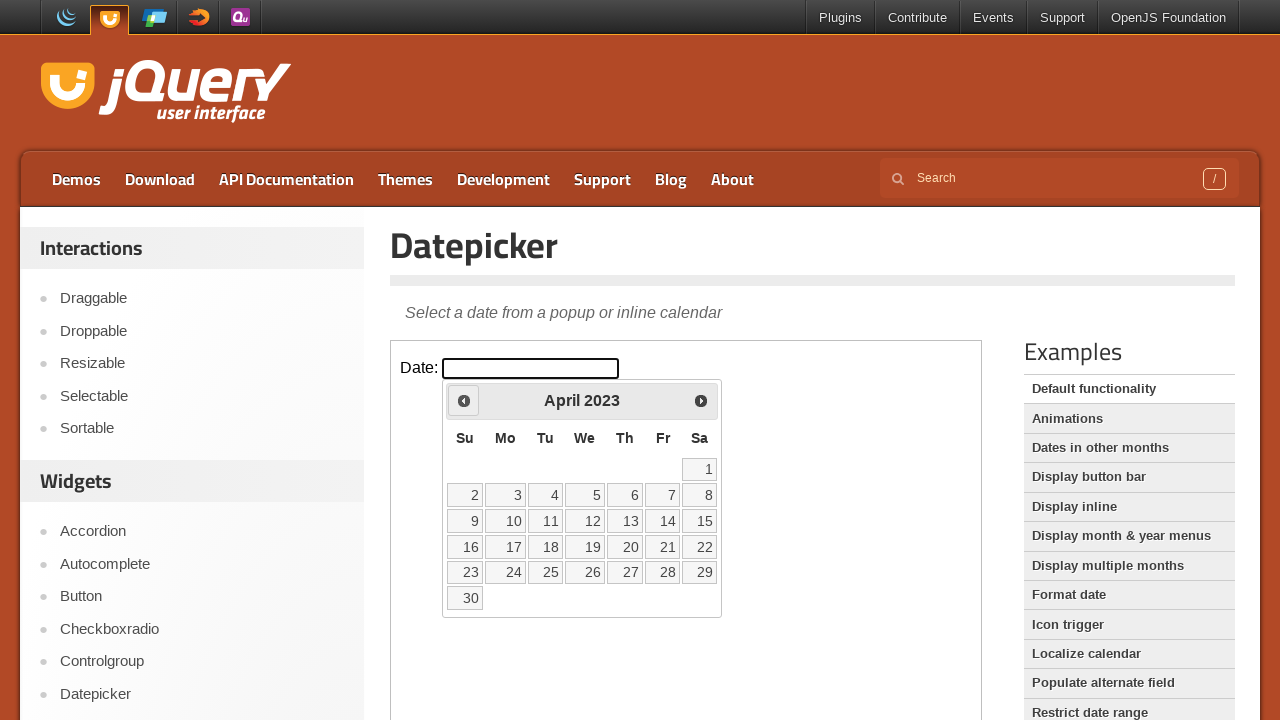

Clicked previous month button - currently viewing April 2023 at (464, 400) on iframe >> nth=0 >> internal:control=enter-frame >> span.ui-icon.ui-icon-circle-t
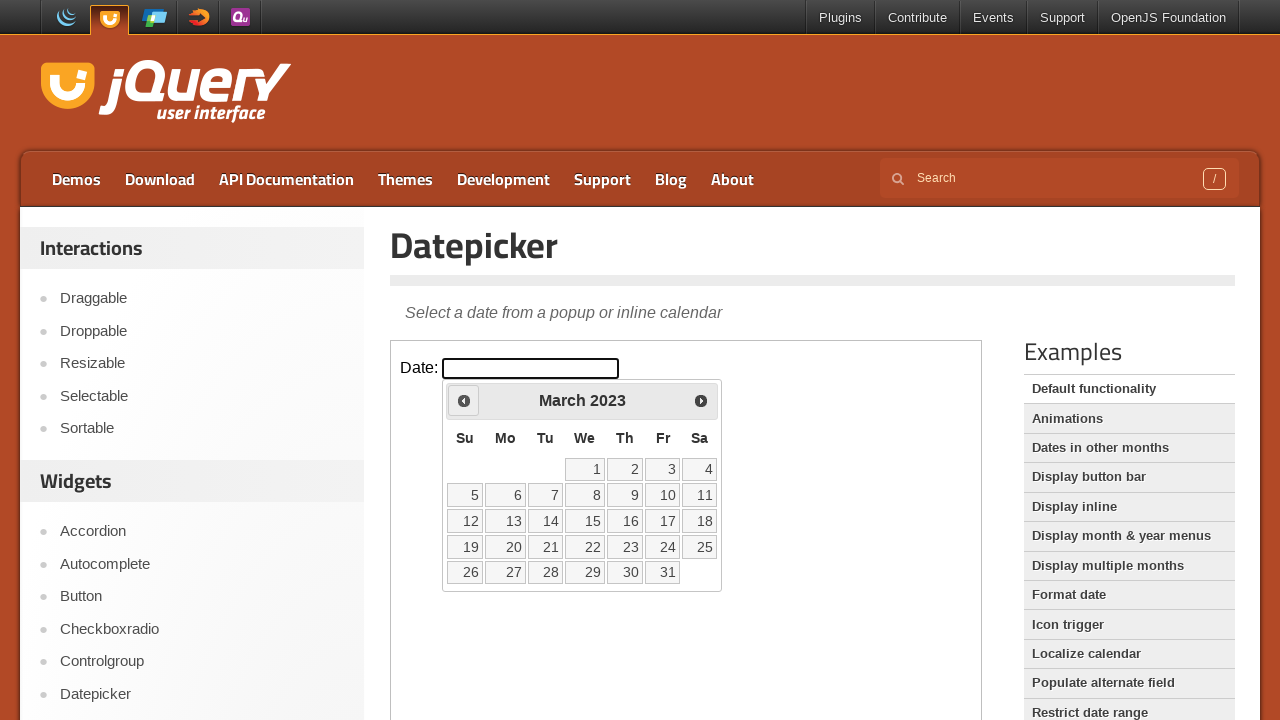

Clicked previous month button - currently viewing March 2023 at (464, 400) on iframe >> nth=0 >> internal:control=enter-frame >> span.ui-icon.ui-icon-circle-t
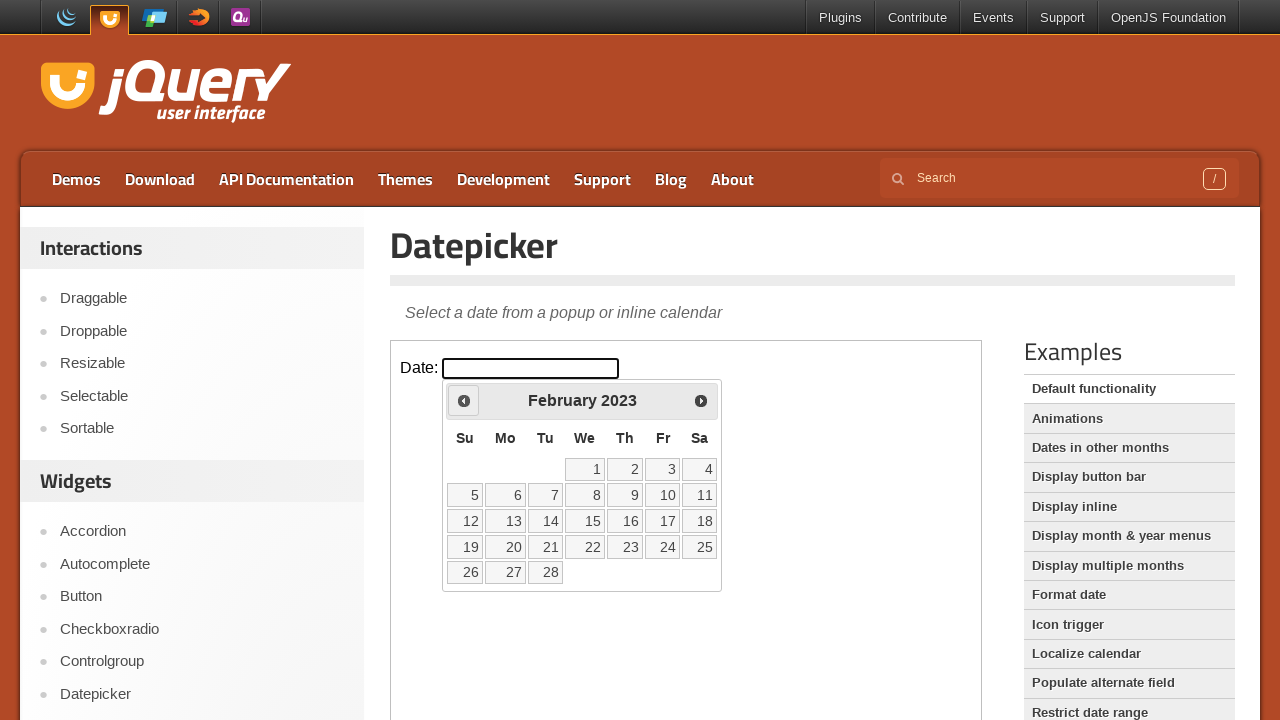

Clicked previous month button - currently viewing February 2023 at (464, 400) on iframe >> nth=0 >> internal:control=enter-frame >> span.ui-icon.ui-icon-circle-t
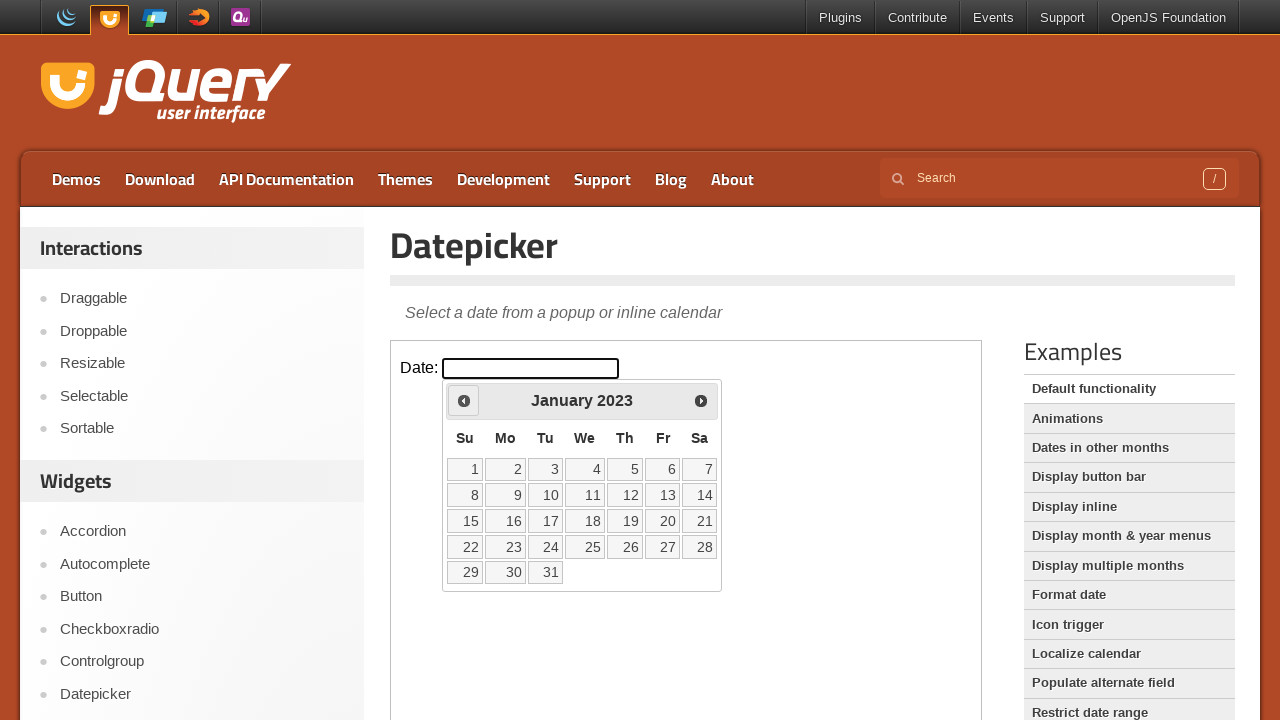

Clicked previous month button - currently viewing January 2023 at (464, 400) on iframe >> nth=0 >> internal:control=enter-frame >> span.ui-icon.ui-icon-circle-t
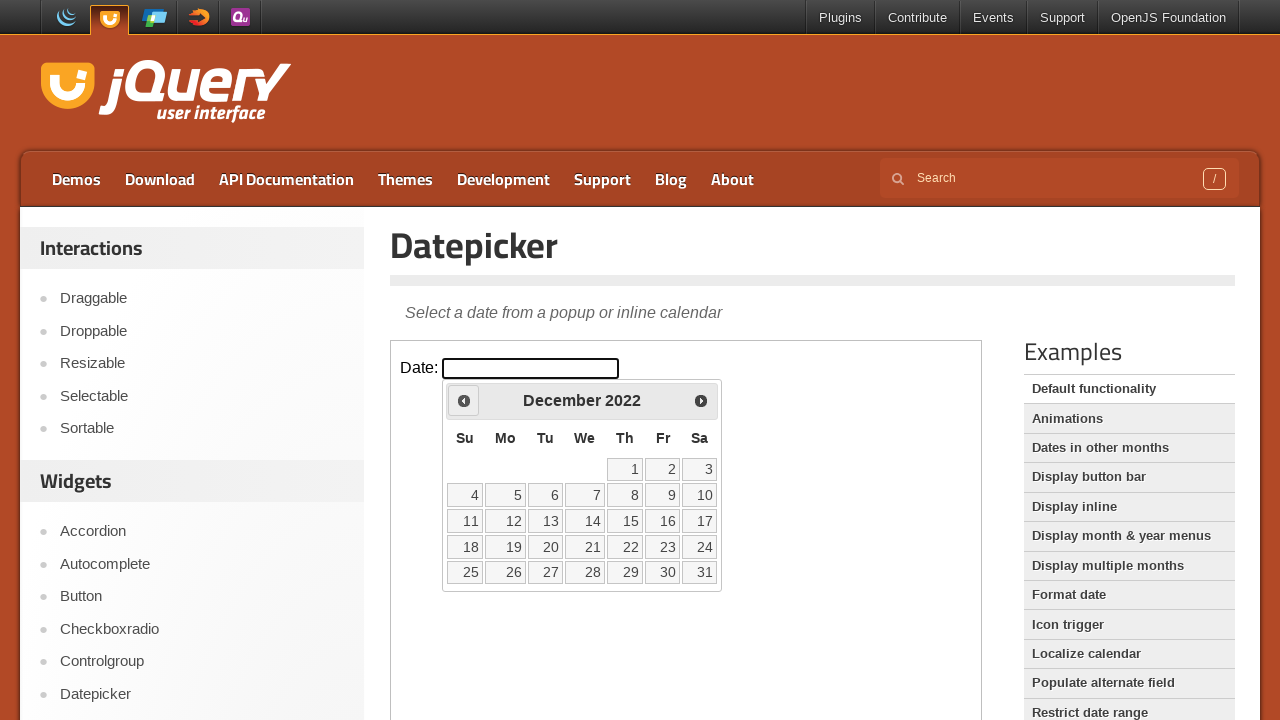

Clicked previous month button - currently viewing December 2022 at (464, 400) on iframe >> nth=0 >> internal:control=enter-frame >> span.ui-icon.ui-icon-circle-t
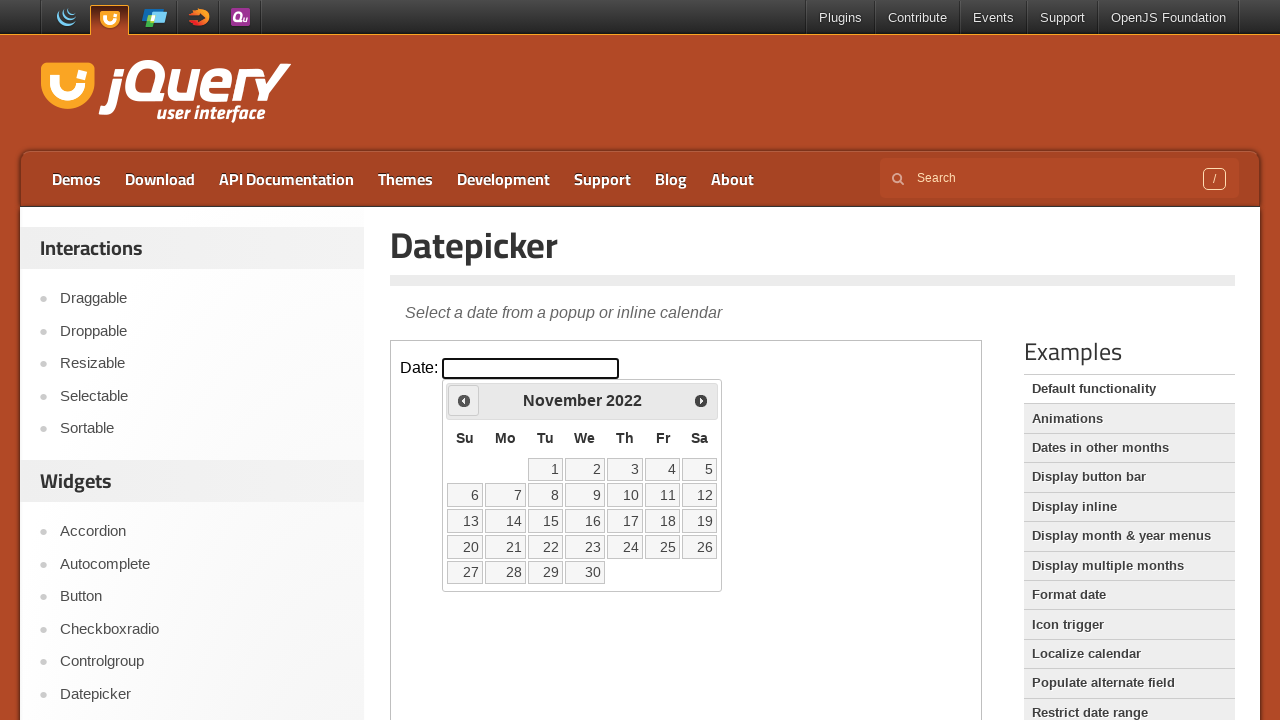

Reached target month and year: November 2022
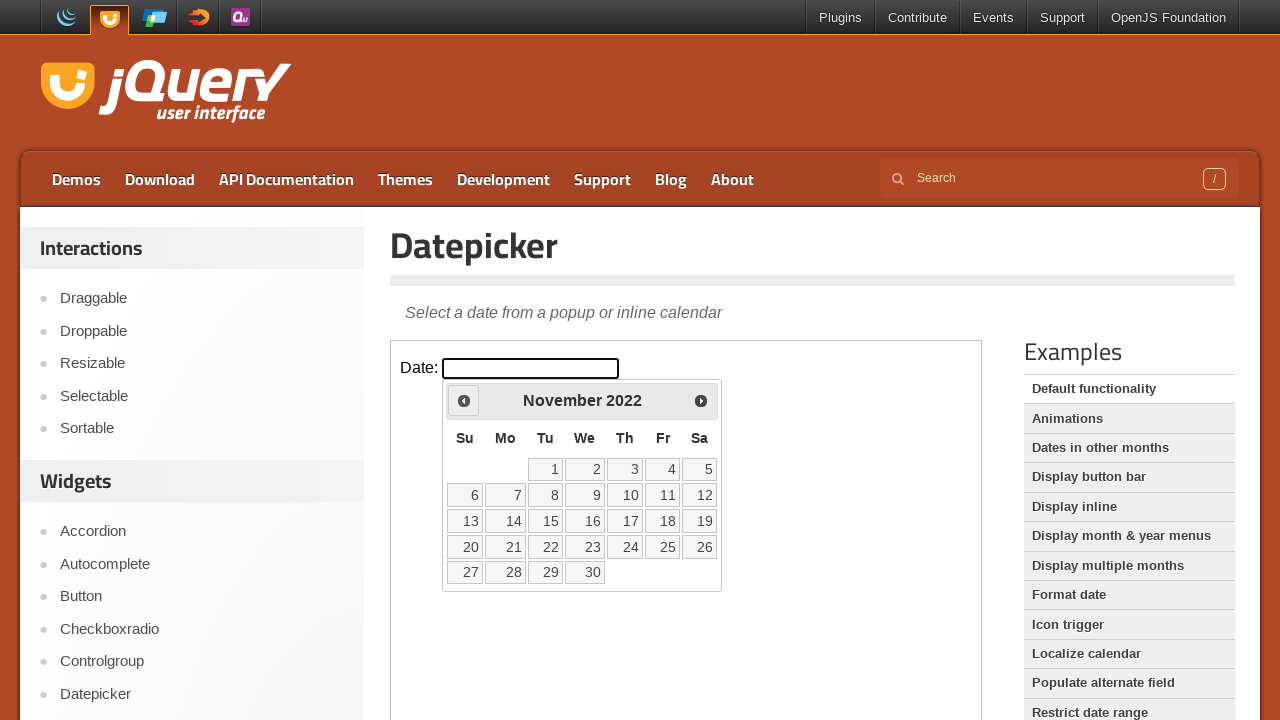

Selected date 16 from the calendar at (585, 521) on iframe >> nth=0 >> internal:control=enter-frame >> table.ui-datepicker-calendar 
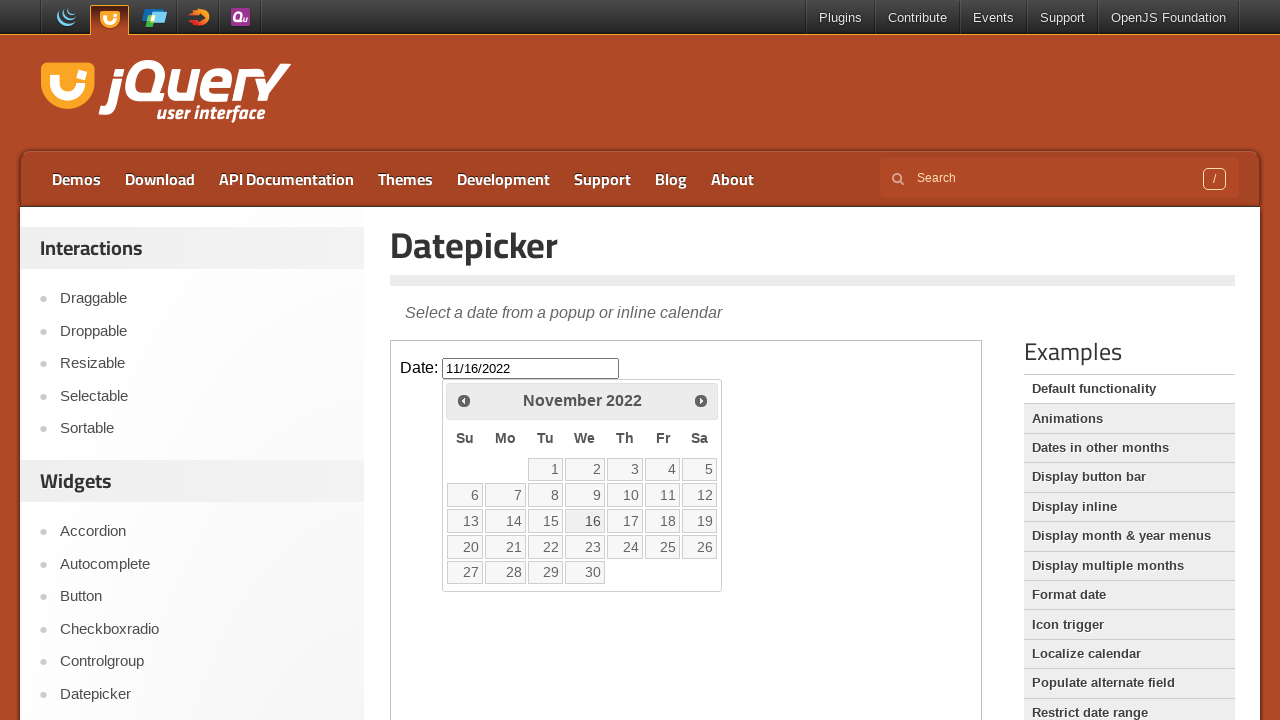

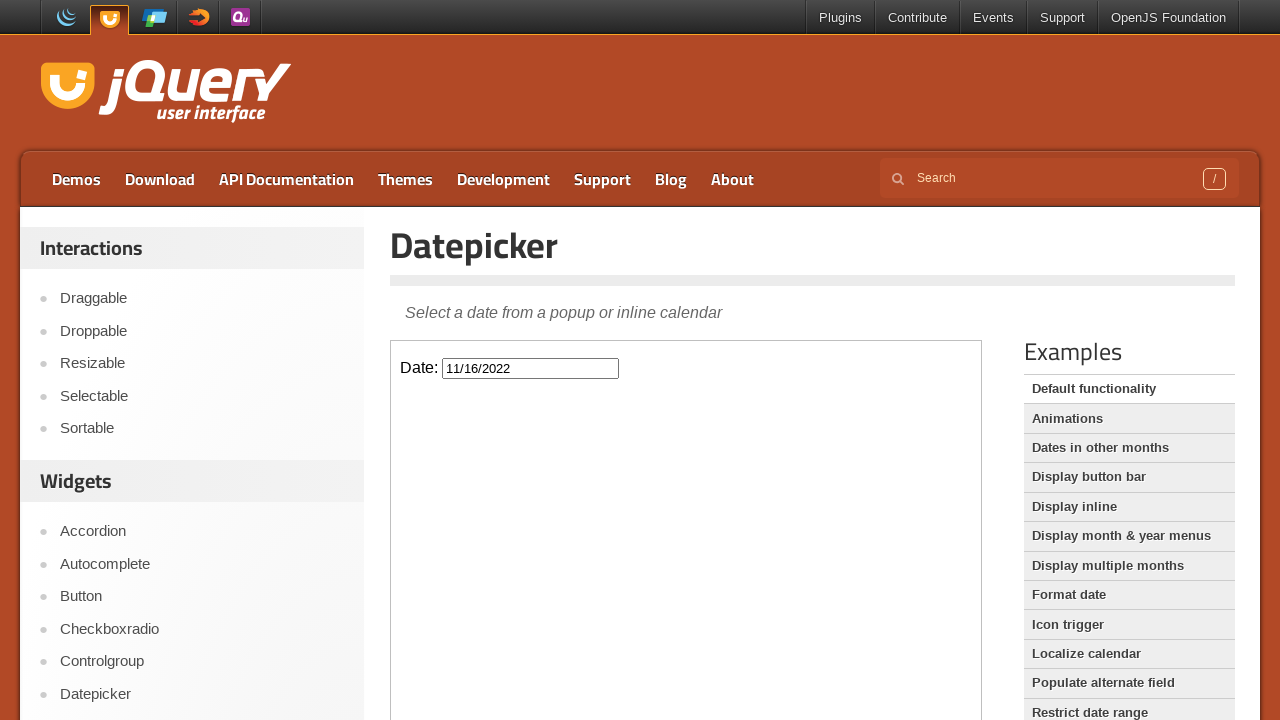